Tests multiple checkbox functionality by selecting all checkboxes on the page, then deselecting all of them.

Starting URL: https://automationfc.github.io/multiple-fields/

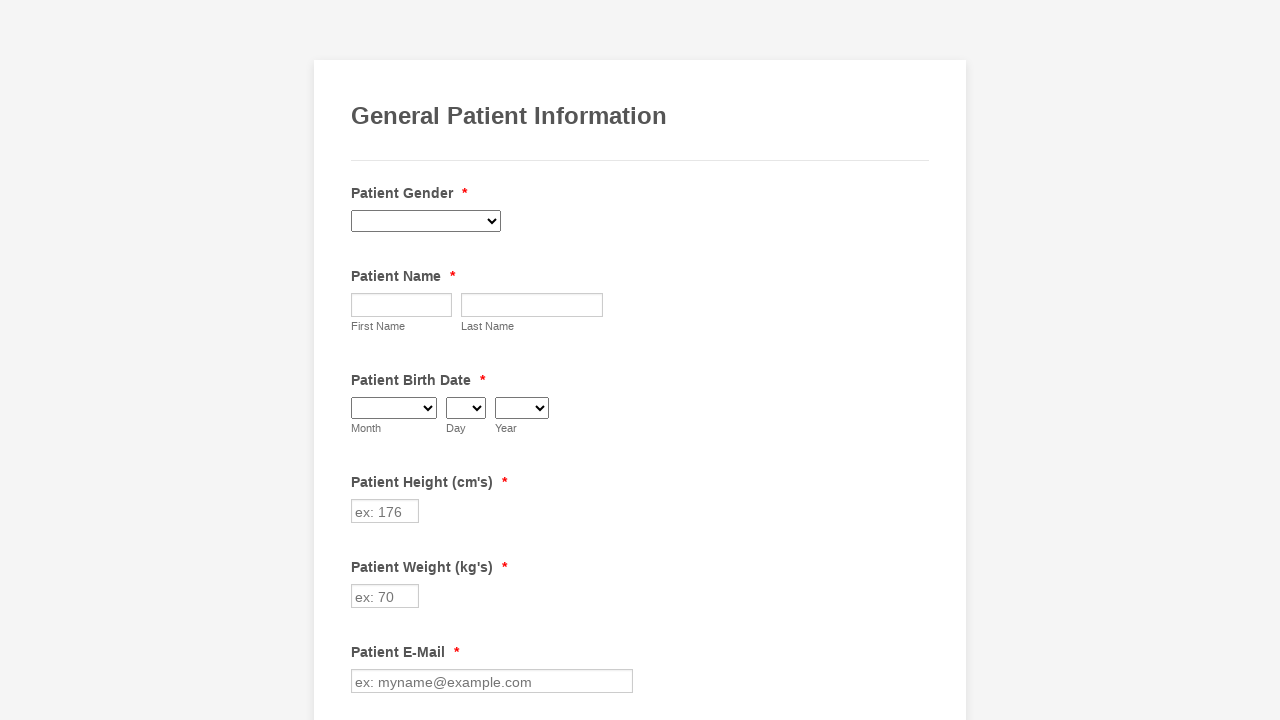

Waited for checkboxes to load on the page
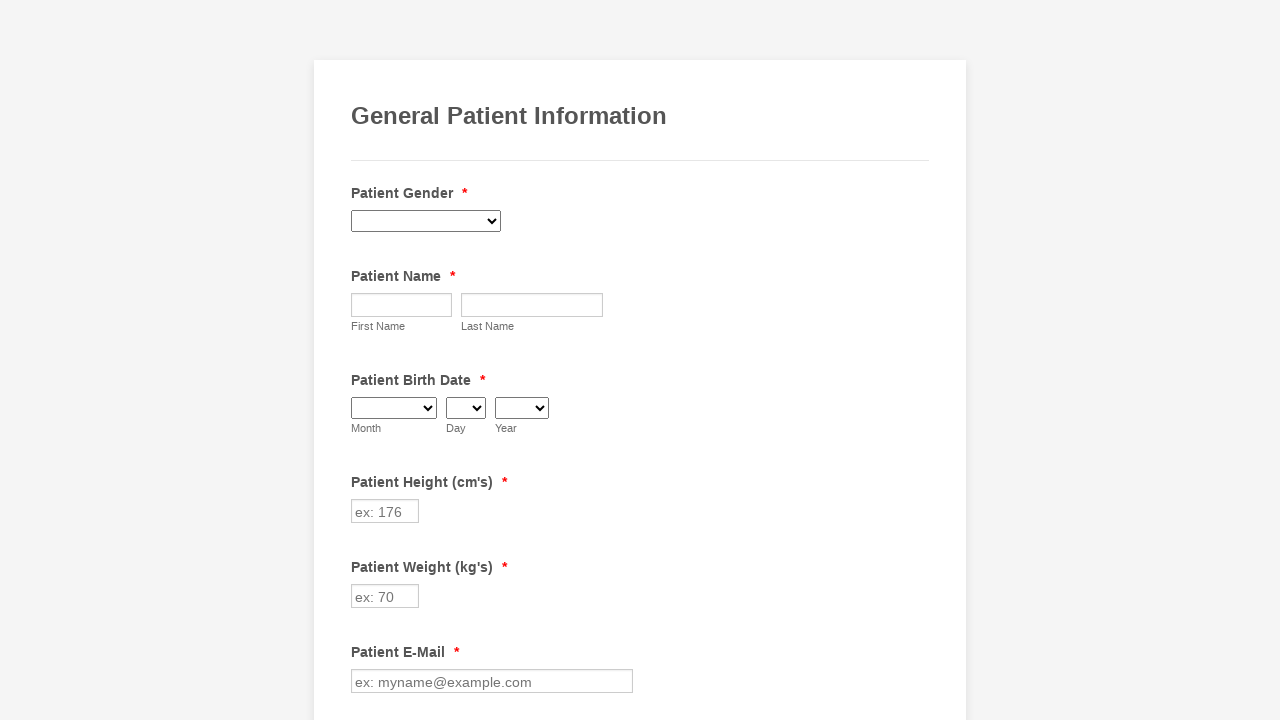

Located all checkboxes on the page
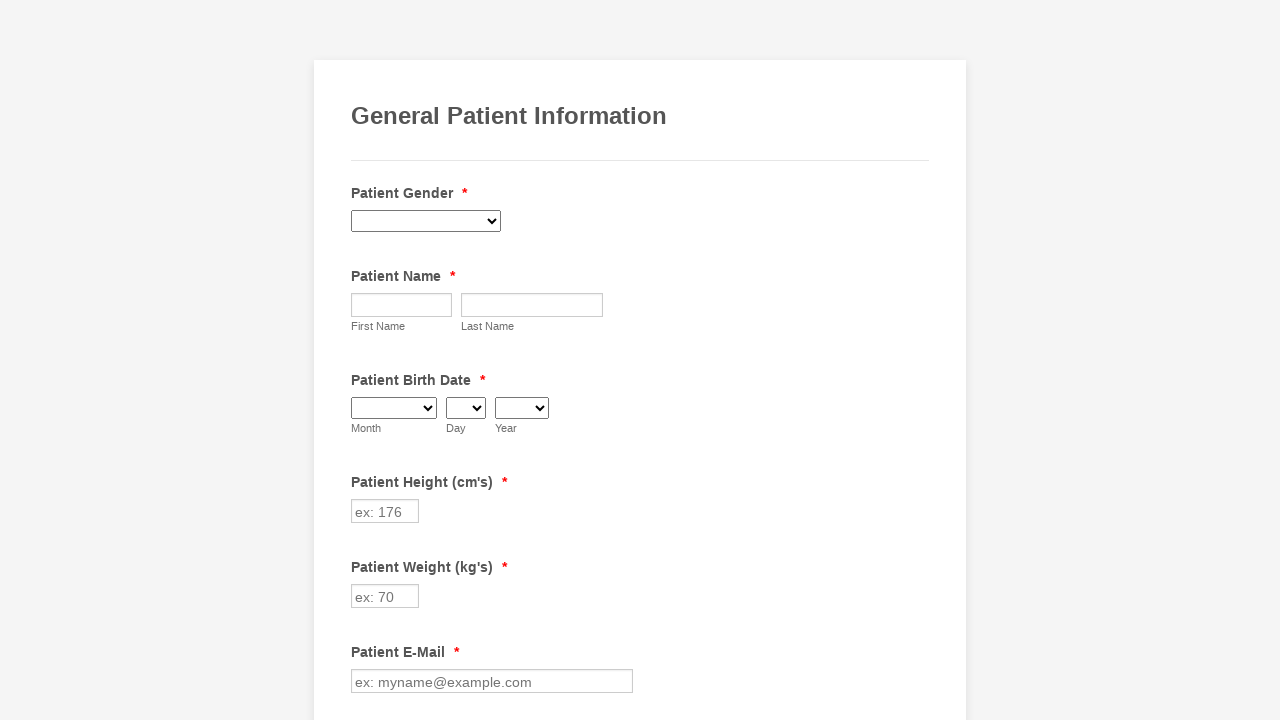

Found 29 checkboxes on the page
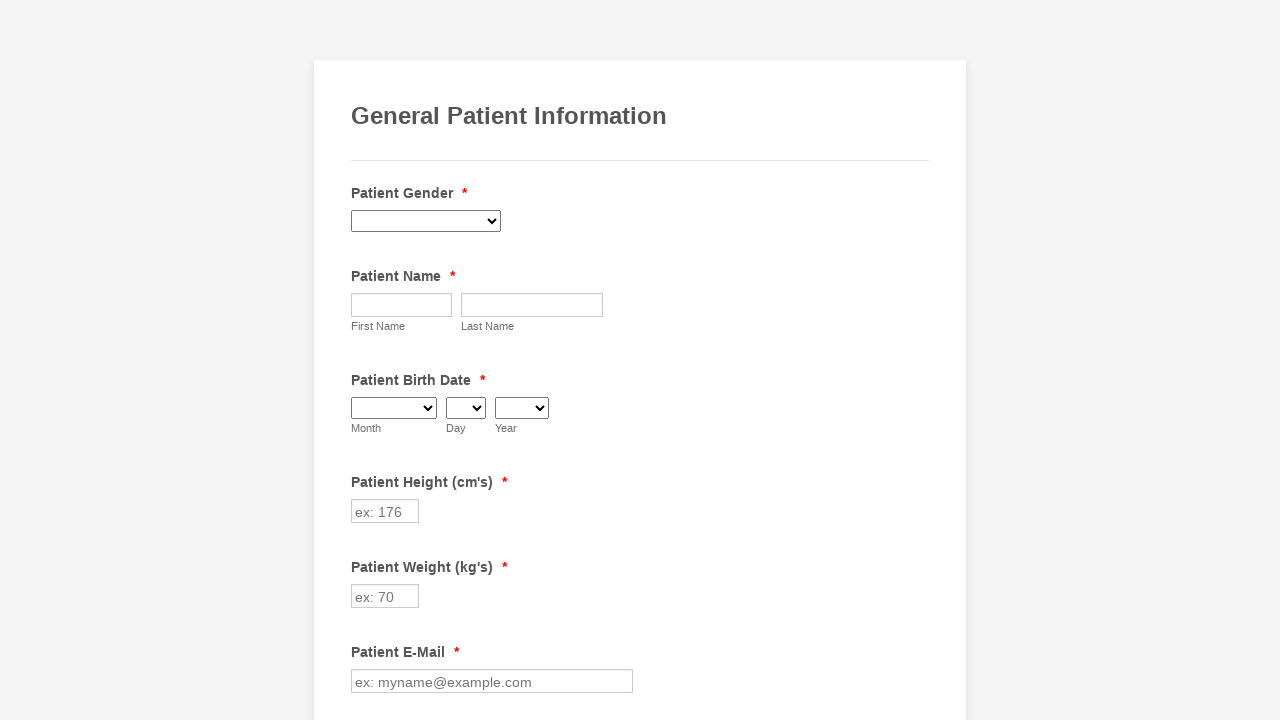

Selected checkbox 1 of 29 at (362, 360) on input[type='checkbox'] >> nth=0
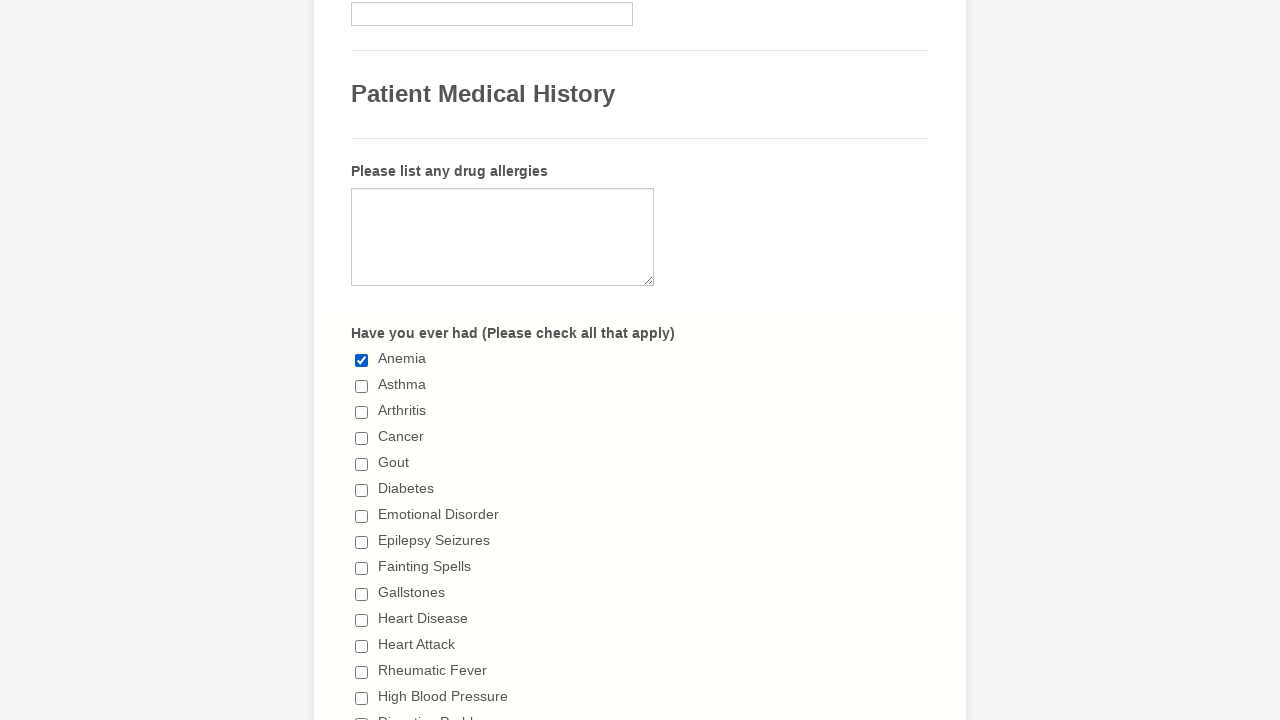

Selected checkbox 2 of 29 at (362, 386) on input[type='checkbox'] >> nth=1
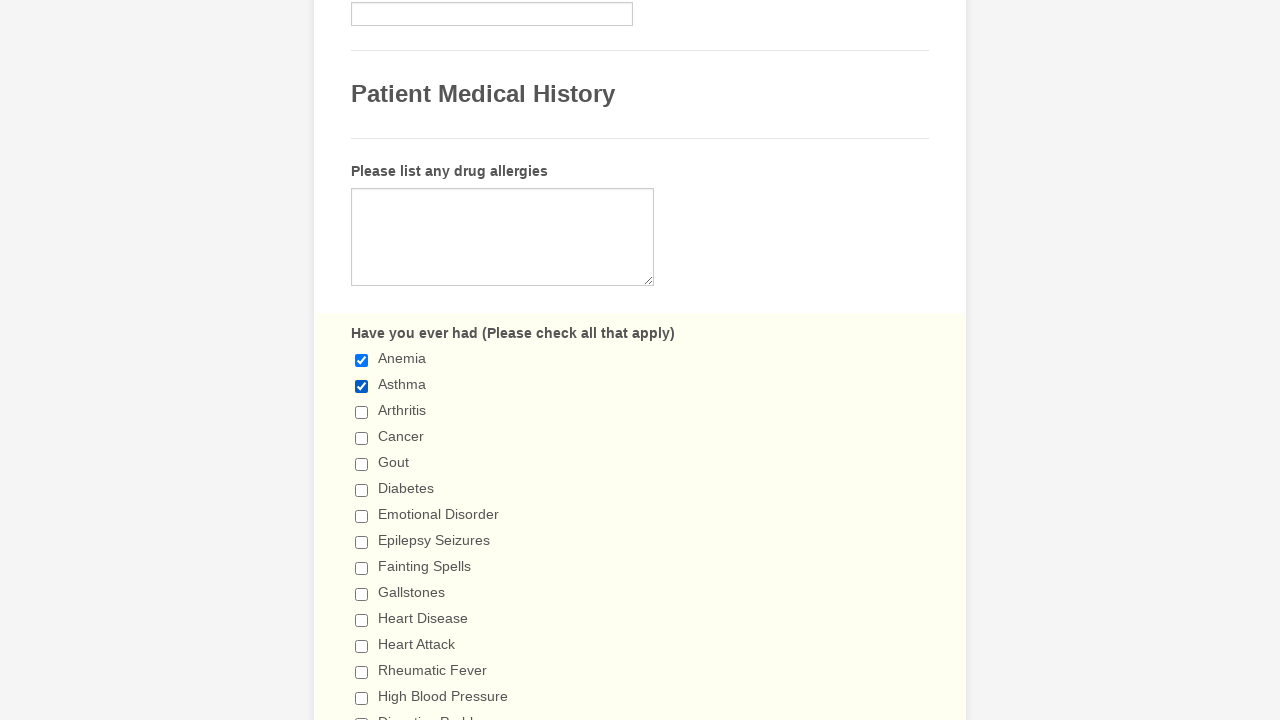

Selected checkbox 3 of 29 at (362, 412) on input[type='checkbox'] >> nth=2
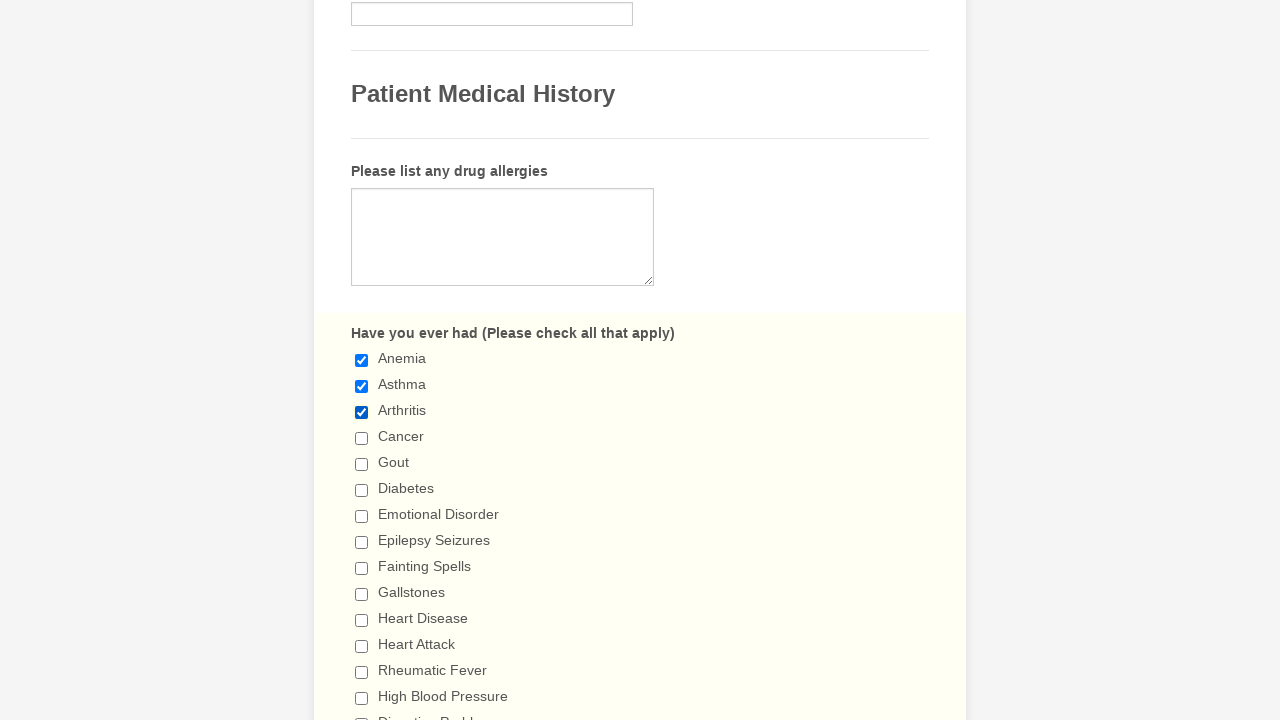

Selected checkbox 4 of 29 at (362, 438) on input[type='checkbox'] >> nth=3
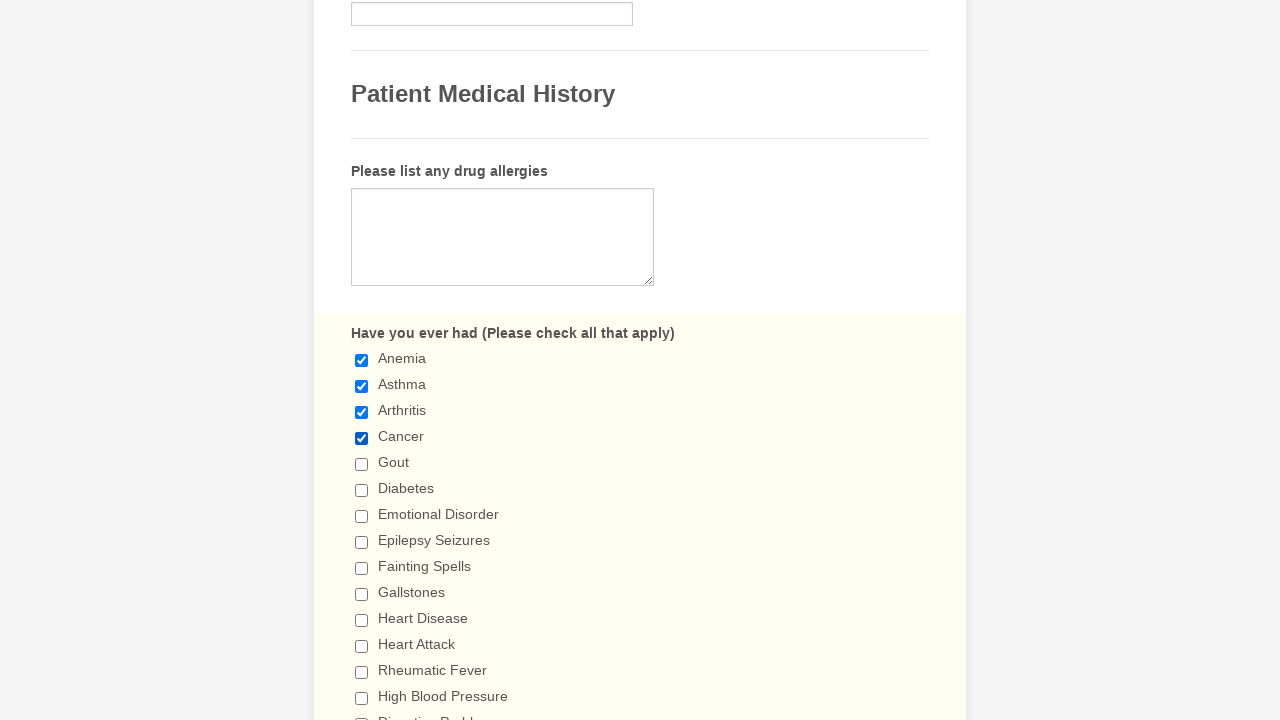

Selected checkbox 5 of 29 at (362, 464) on input[type='checkbox'] >> nth=4
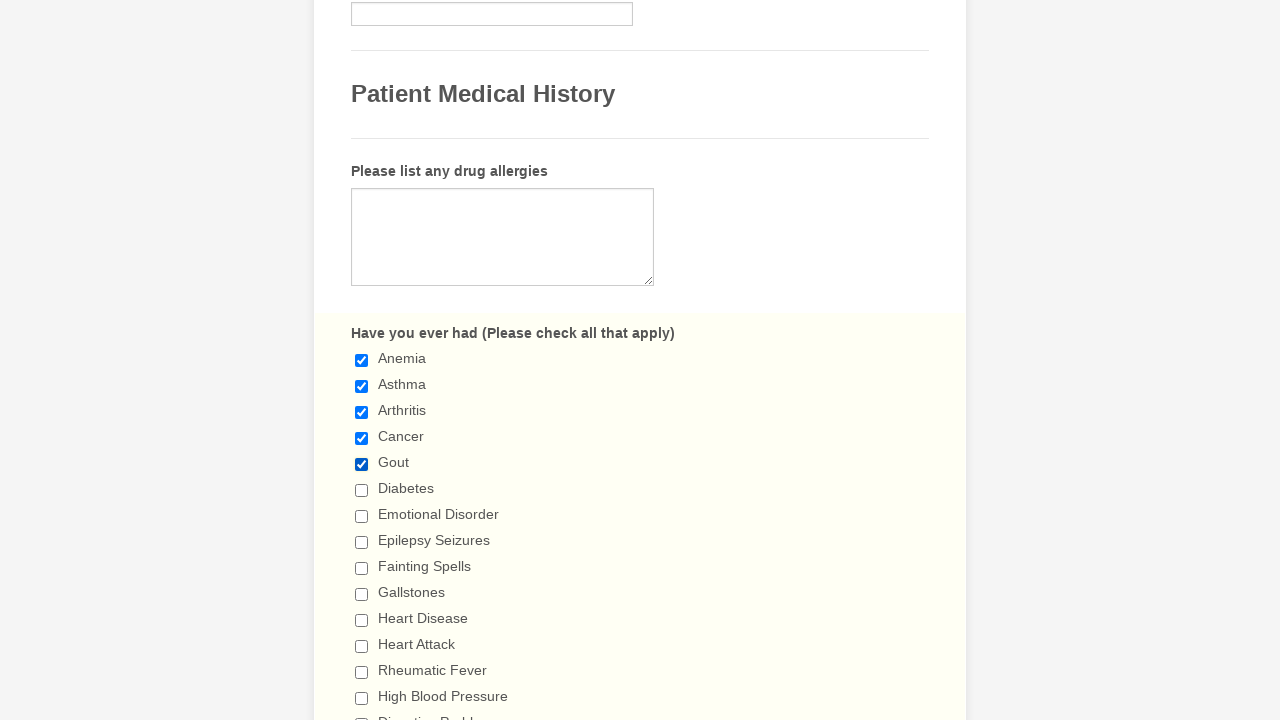

Selected checkbox 6 of 29 at (362, 490) on input[type='checkbox'] >> nth=5
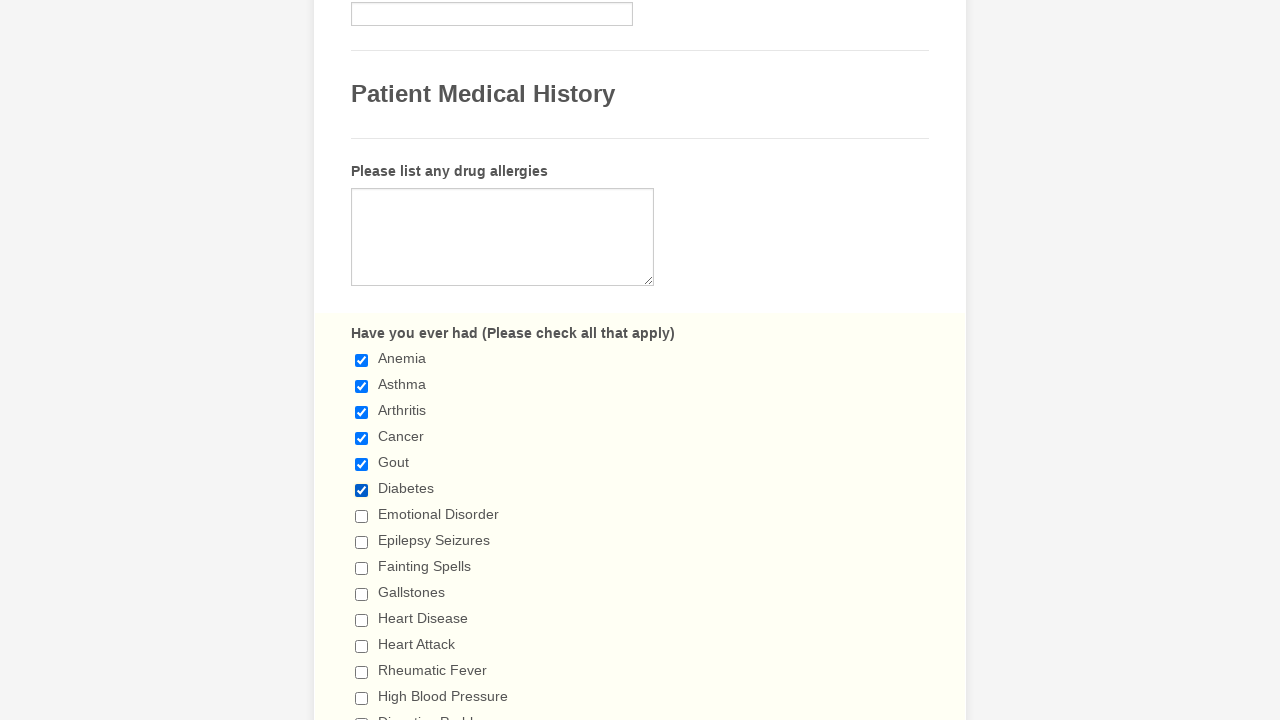

Selected checkbox 7 of 29 at (362, 516) on input[type='checkbox'] >> nth=6
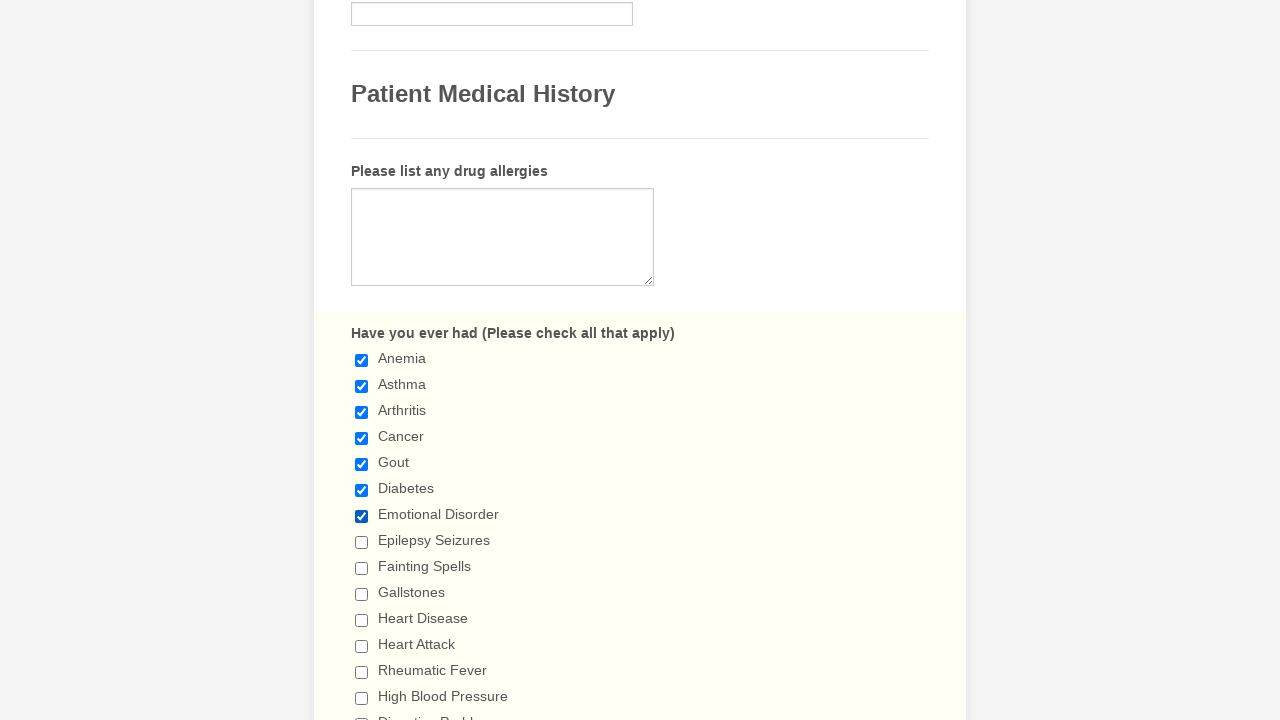

Selected checkbox 8 of 29 at (362, 542) on input[type='checkbox'] >> nth=7
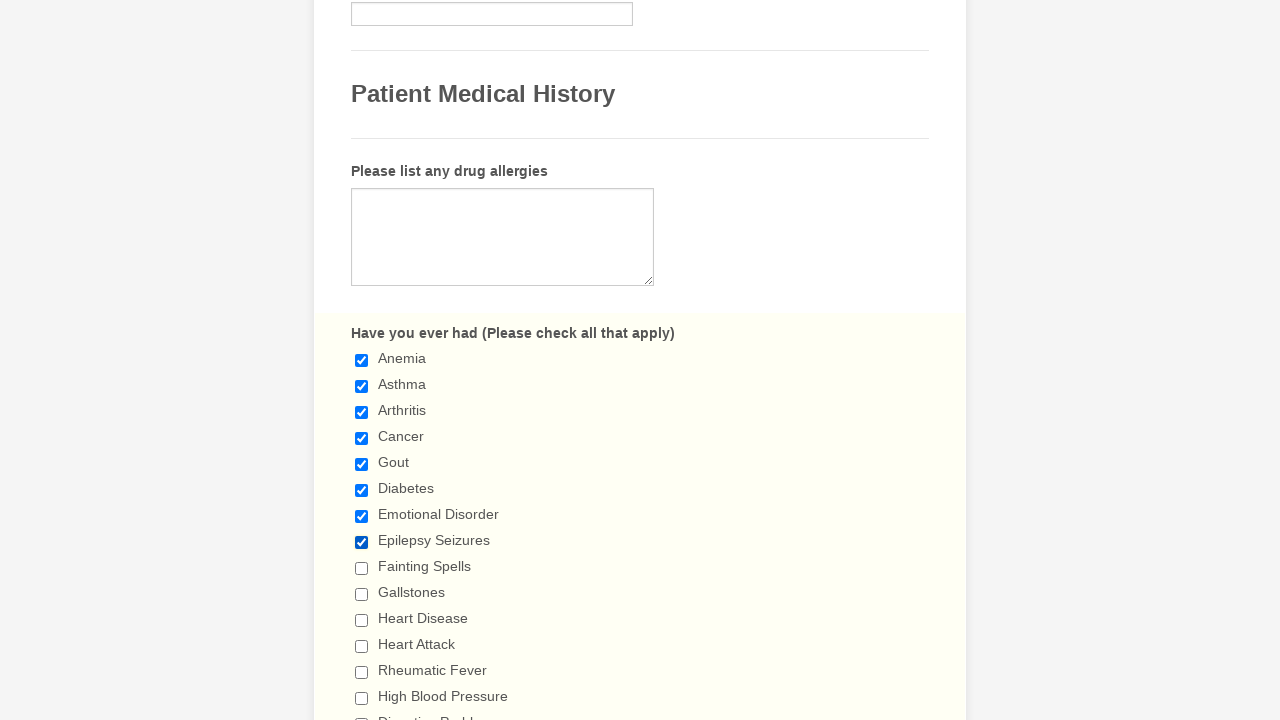

Selected checkbox 9 of 29 at (362, 568) on input[type='checkbox'] >> nth=8
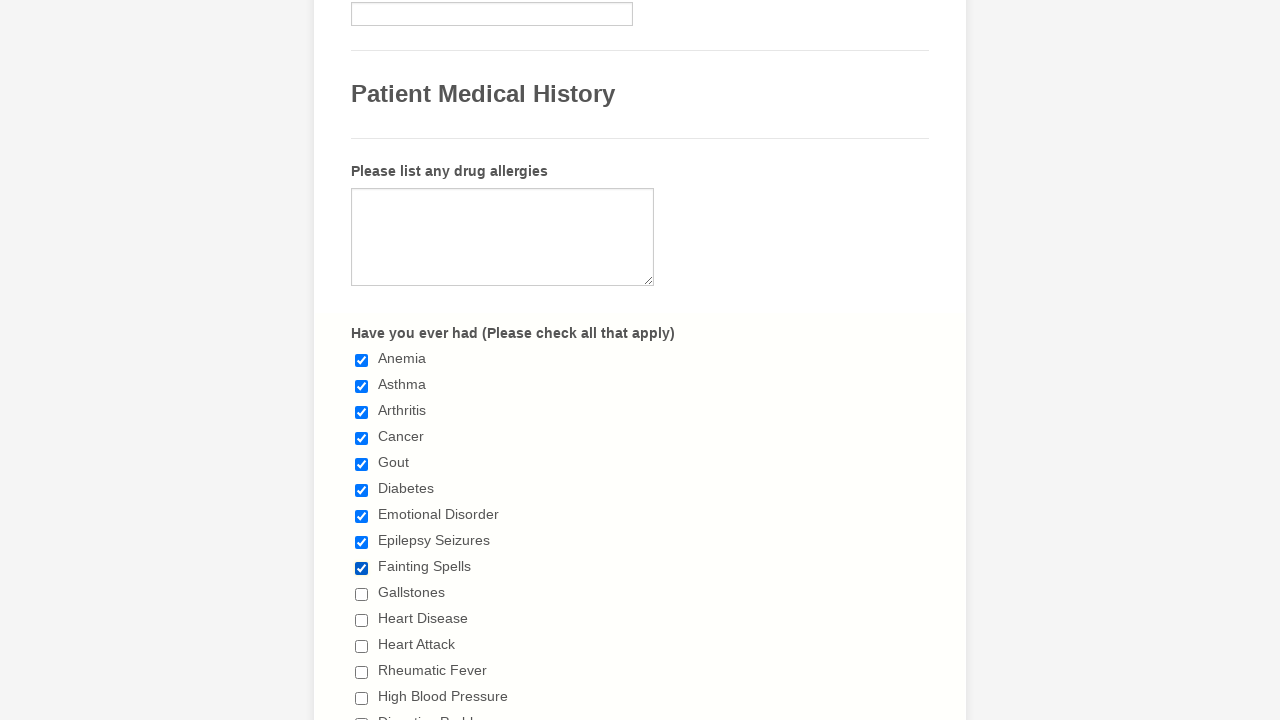

Selected checkbox 10 of 29 at (362, 594) on input[type='checkbox'] >> nth=9
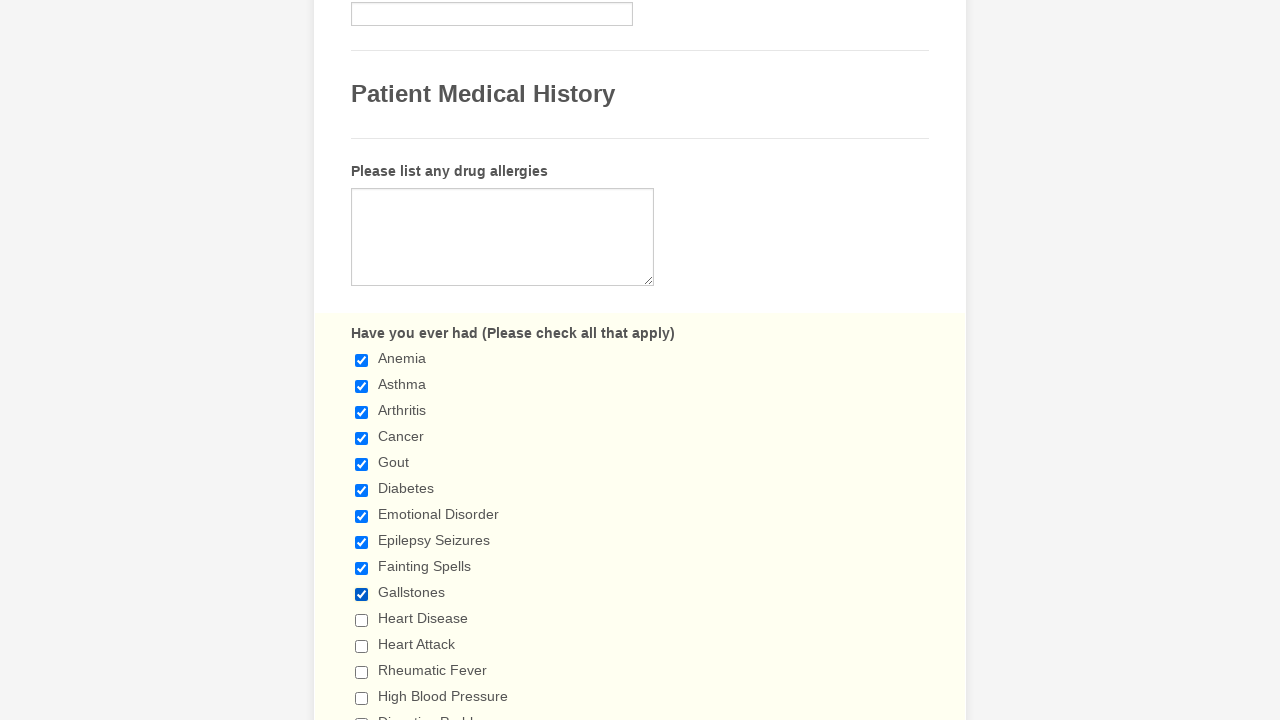

Selected checkbox 11 of 29 at (362, 620) on input[type='checkbox'] >> nth=10
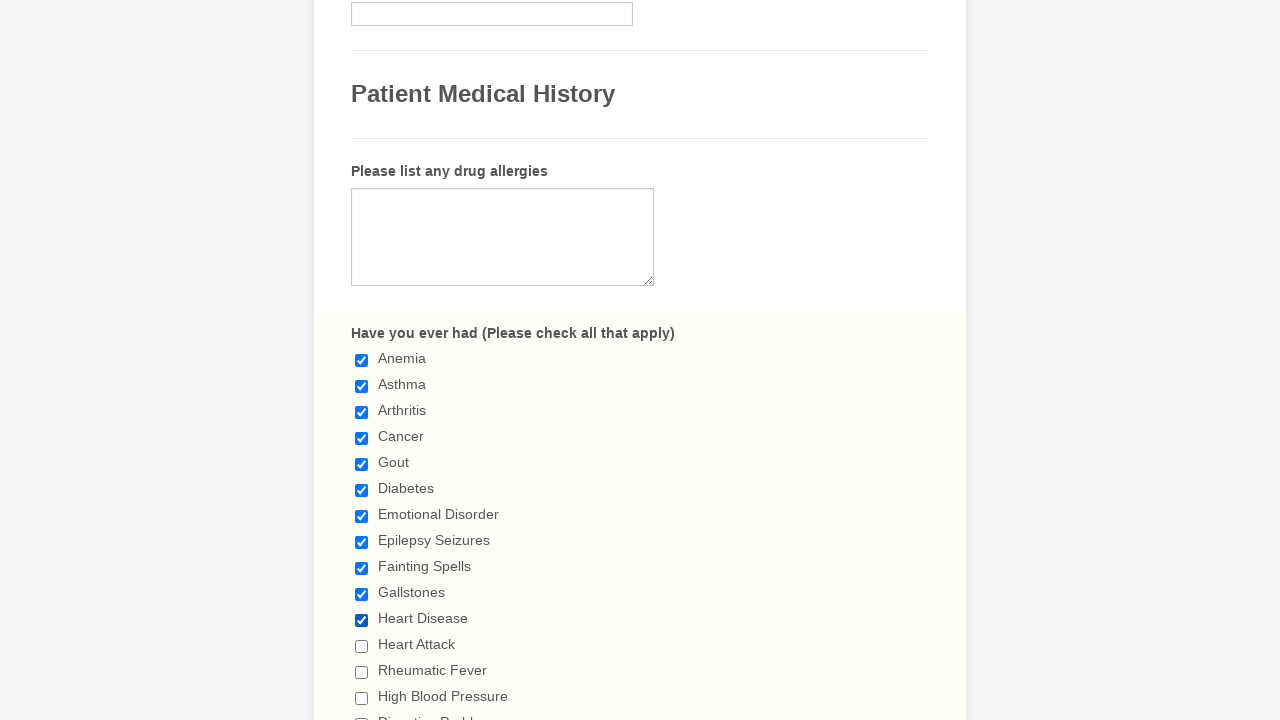

Selected checkbox 12 of 29 at (362, 646) on input[type='checkbox'] >> nth=11
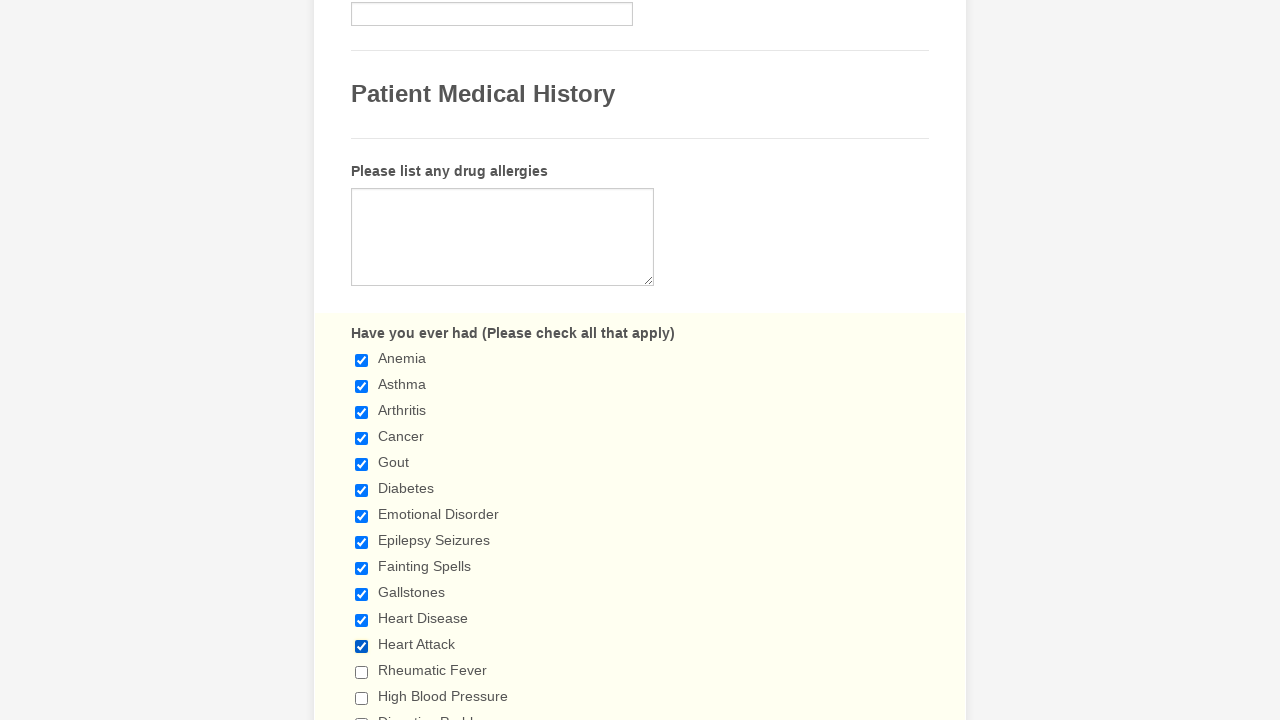

Selected checkbox 13 of 29 at (362, 672) on input[type='checkbox'] >> nth=12
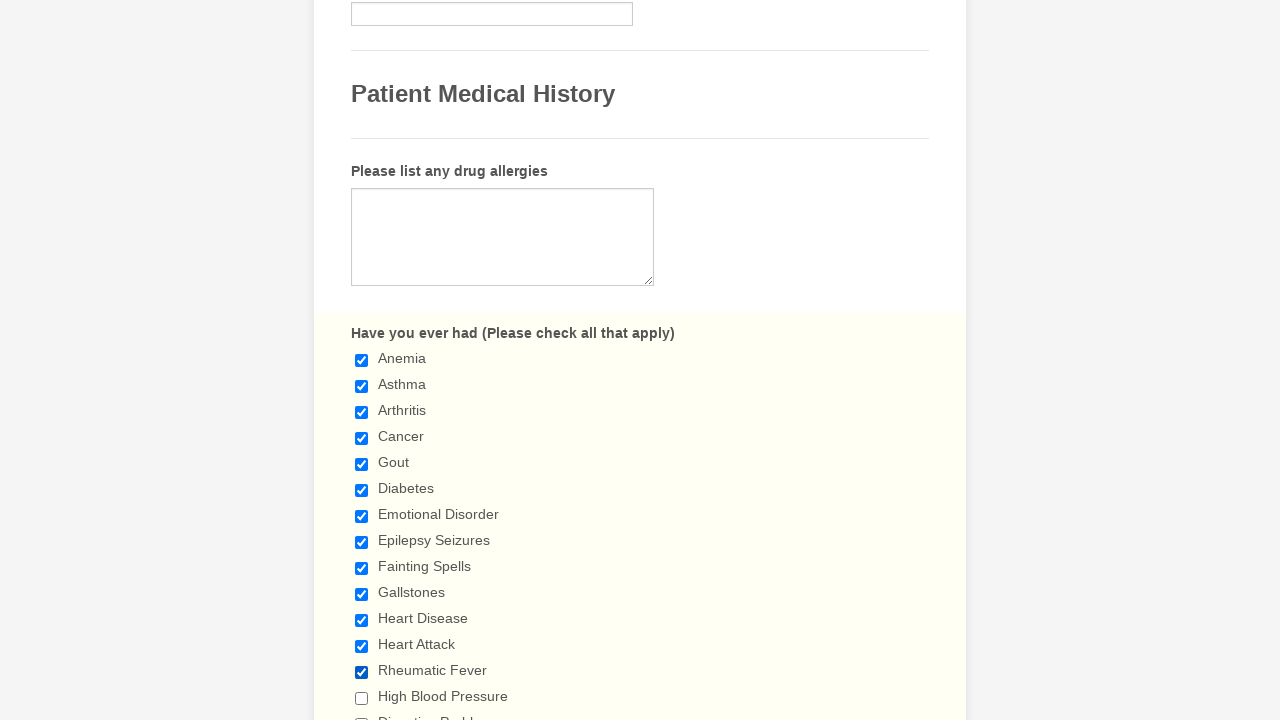

Selected checkbox 14 of 29 at (362, 698) on input[type='checkbox'] >> nth=13
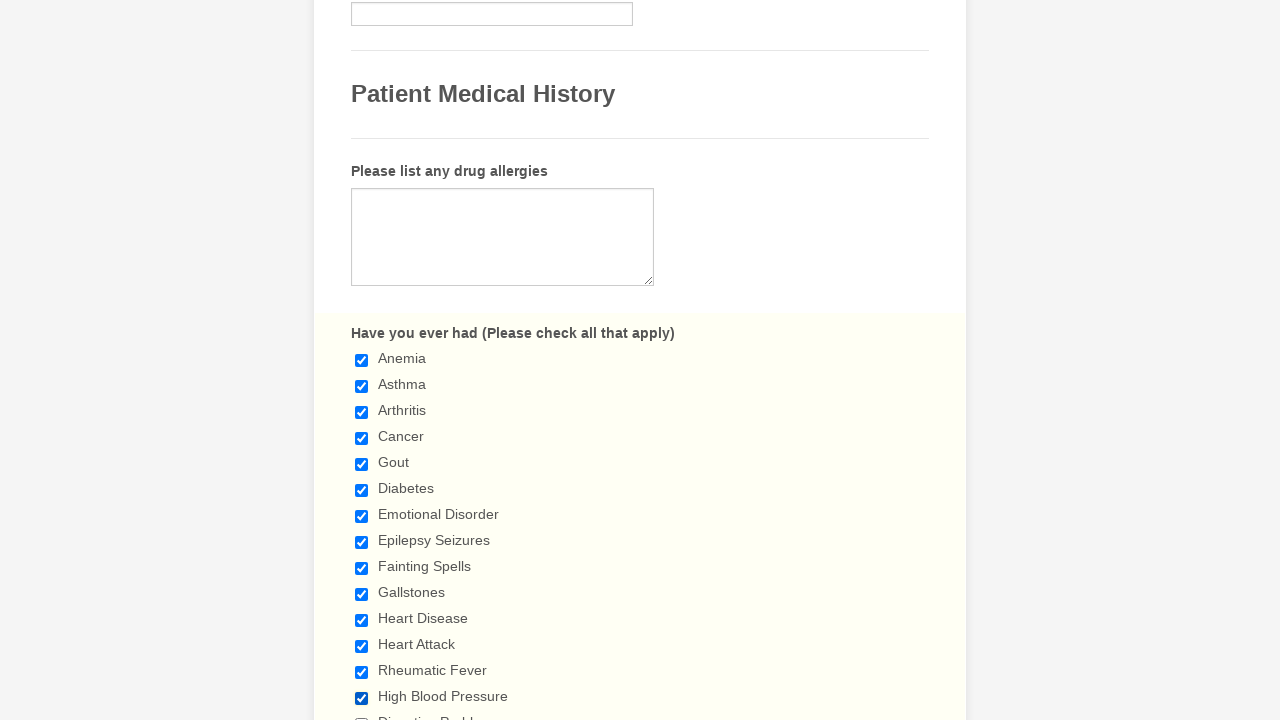

Selected checkbox 15 of 29 at (362, 714) on input[type='checkbox'] >> nth=14
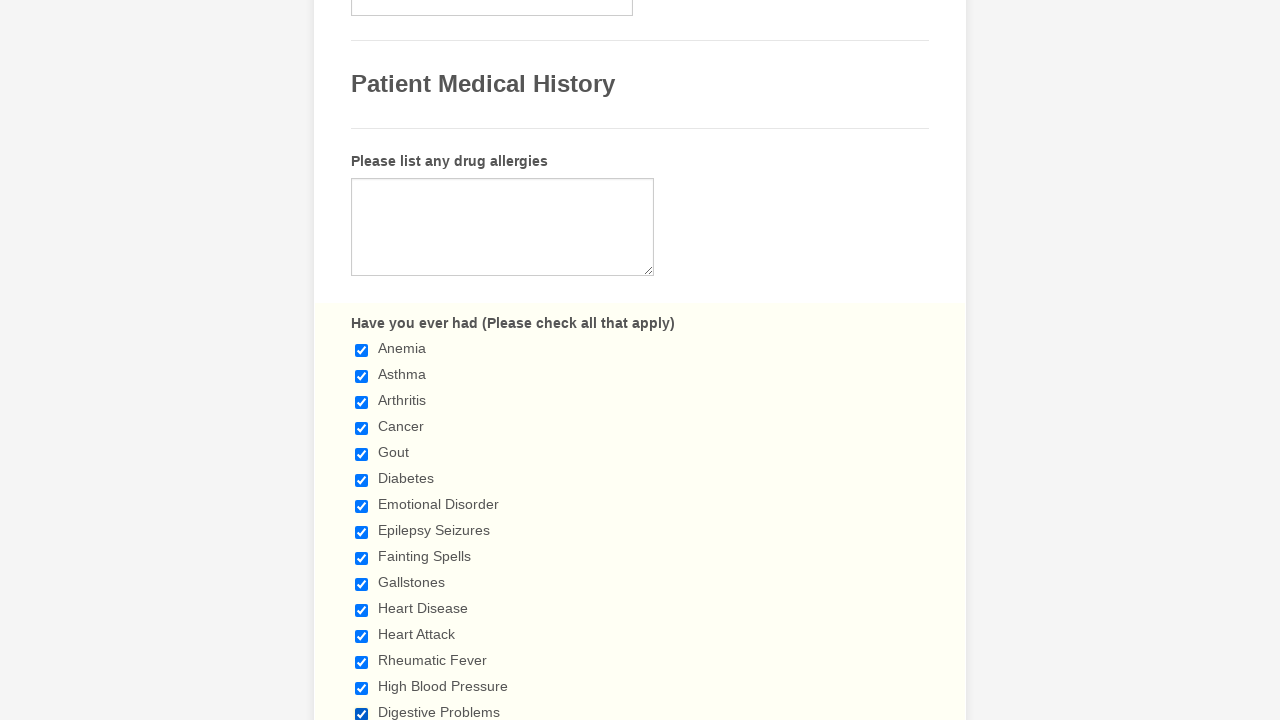

Selected checkbox 16 of 29 at (362, 360) on input[type='checkbox'] >> nth=15
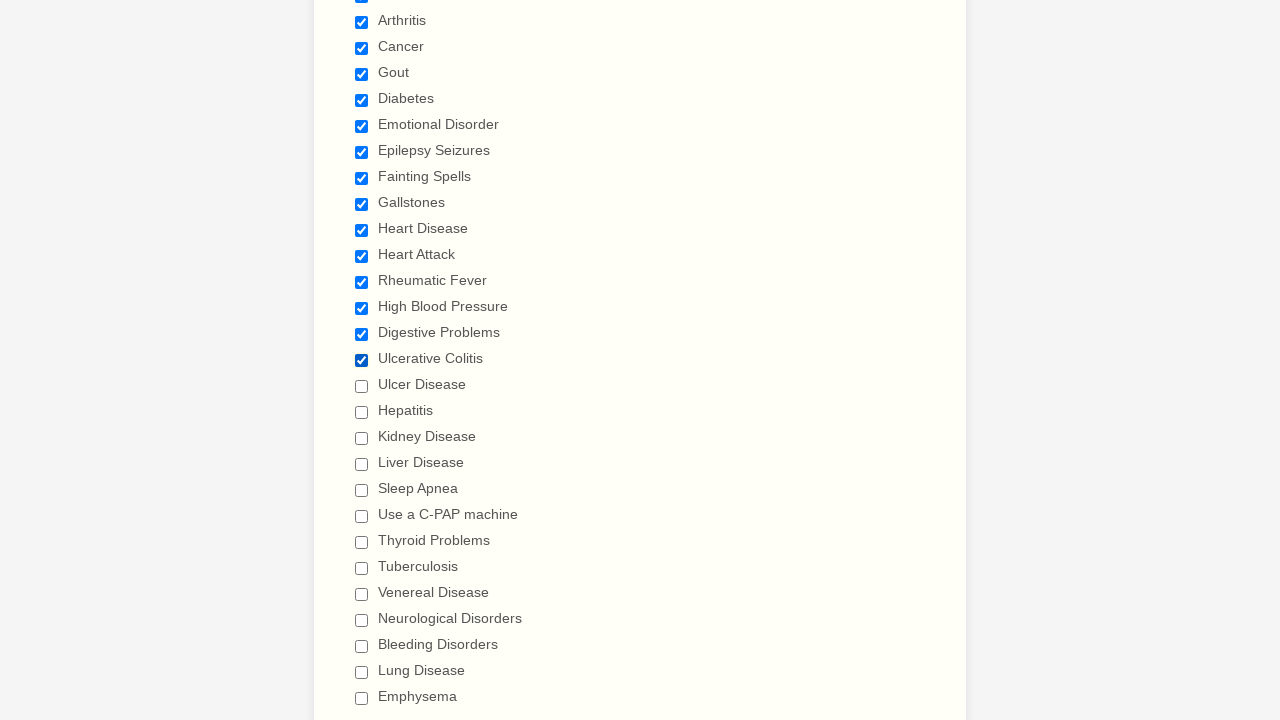

Selected checkbox 17 of 29 at (362, 386) on input[type='checkbox'] >> nth=16
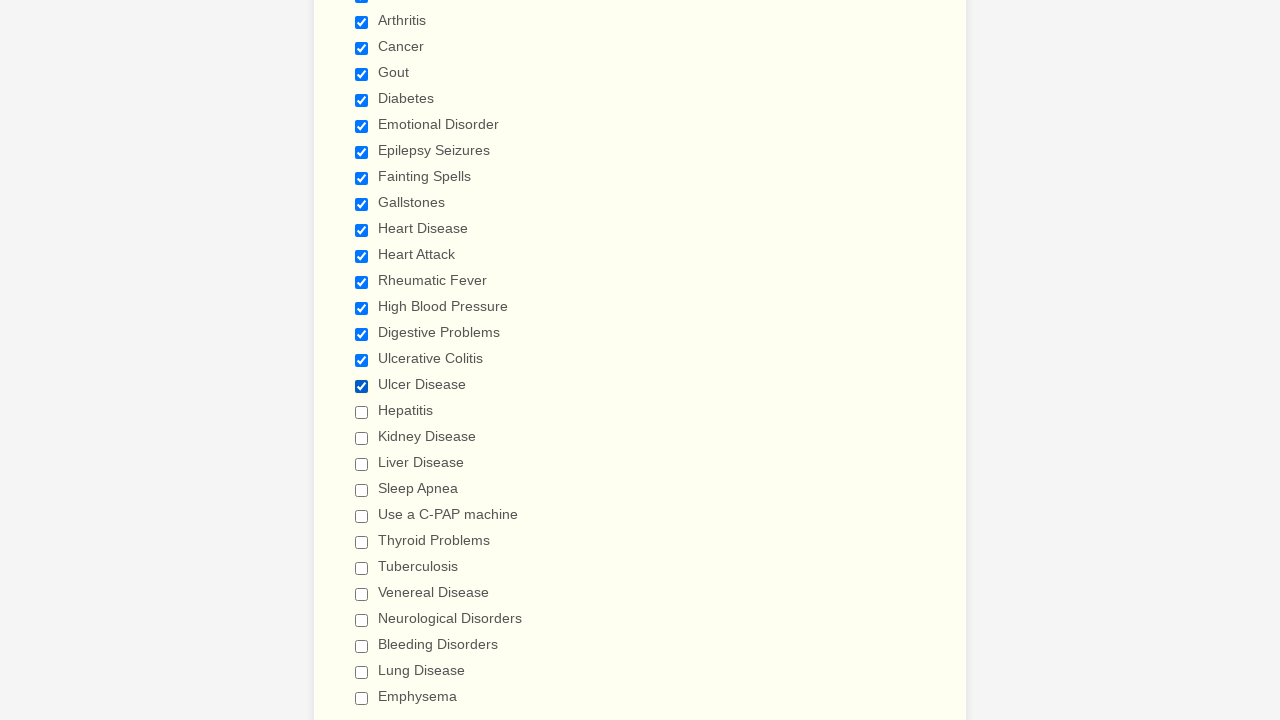

Selected checkbox 18 of 29 at (362, 412) on input[type='checkbox'] >> nth=17
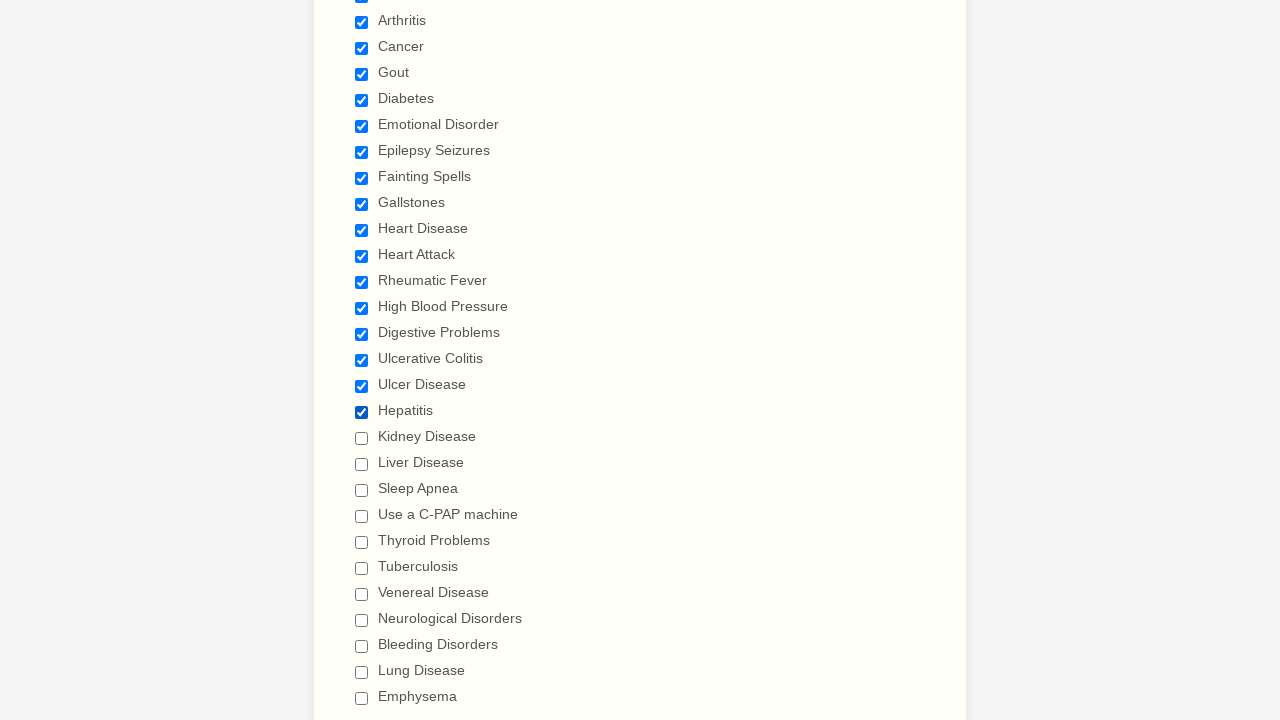

Selected checkbox 19 of 29 at (362, 438) on input[type='checkbox'] >> nth=18
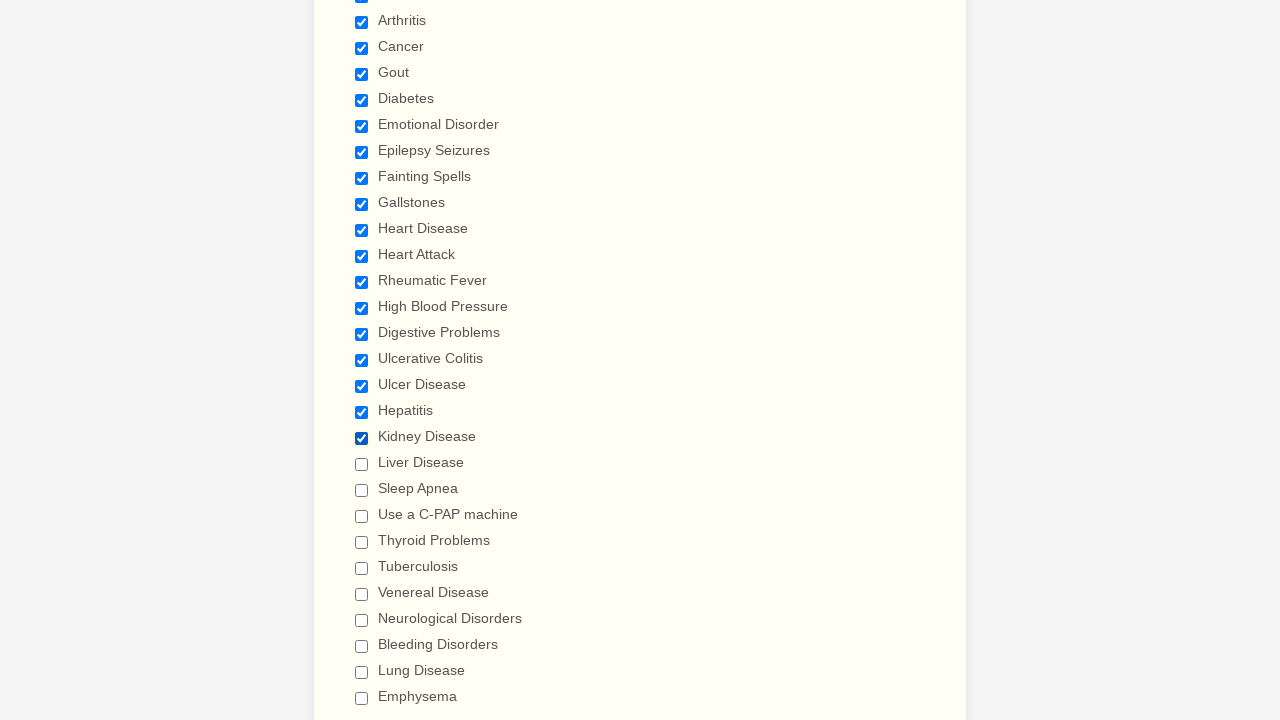

Selected checkbox 20 of 29 at (362, 464) on input[type='checkbox'] >> nth=19
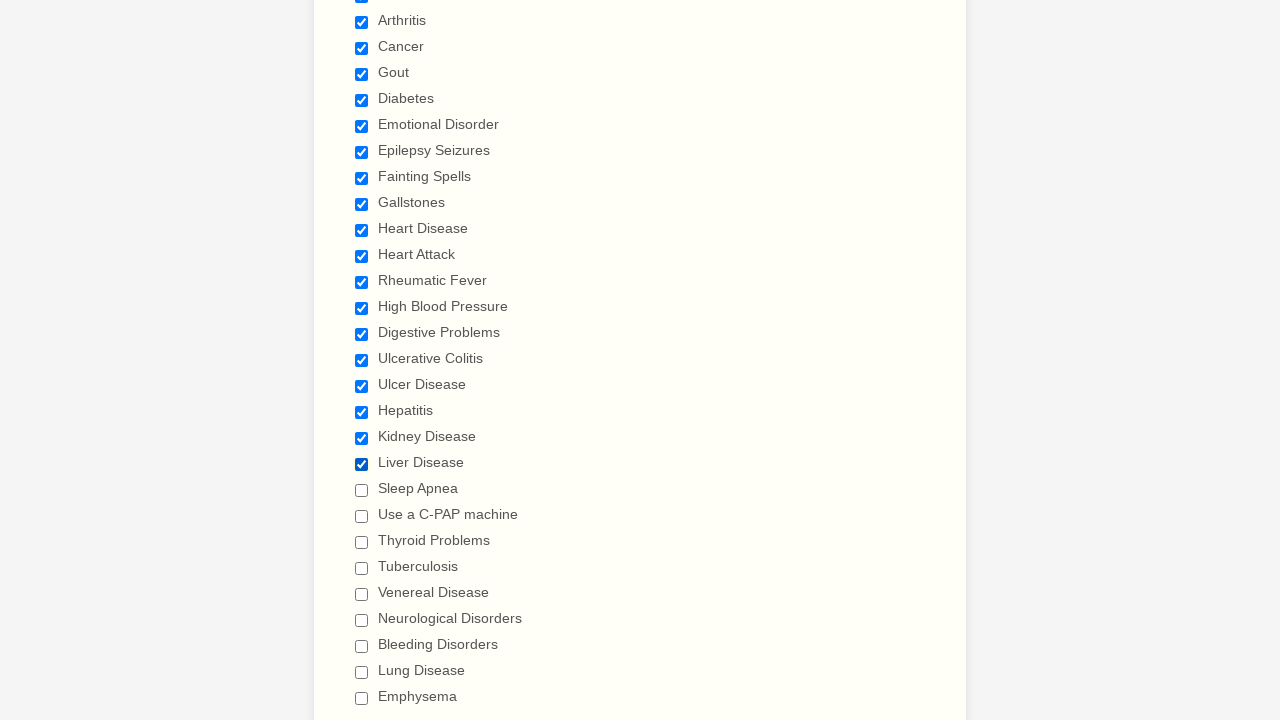

Selected checkbox 21 of 29 at (362, 490) on input[type='checkbox'] >> nth=20
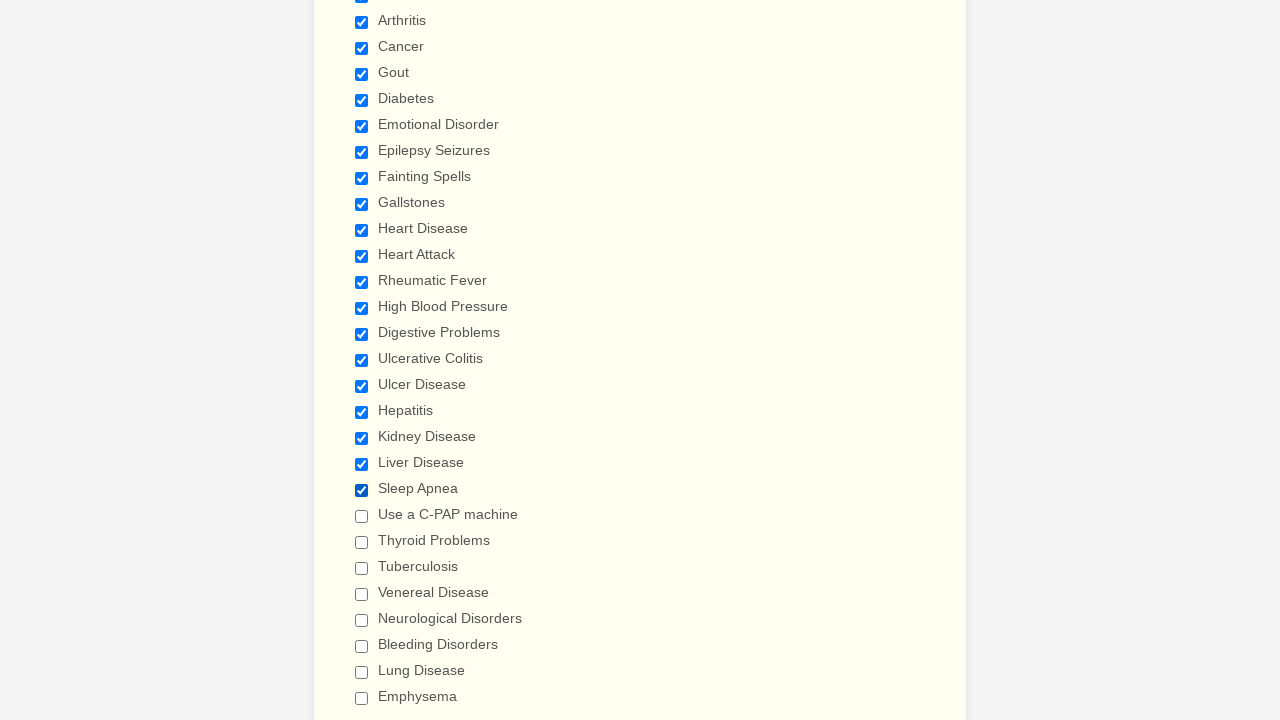

Selected checkbox 22 of 29 at (362, 516) on input[type='checkbox'] >> nth=21
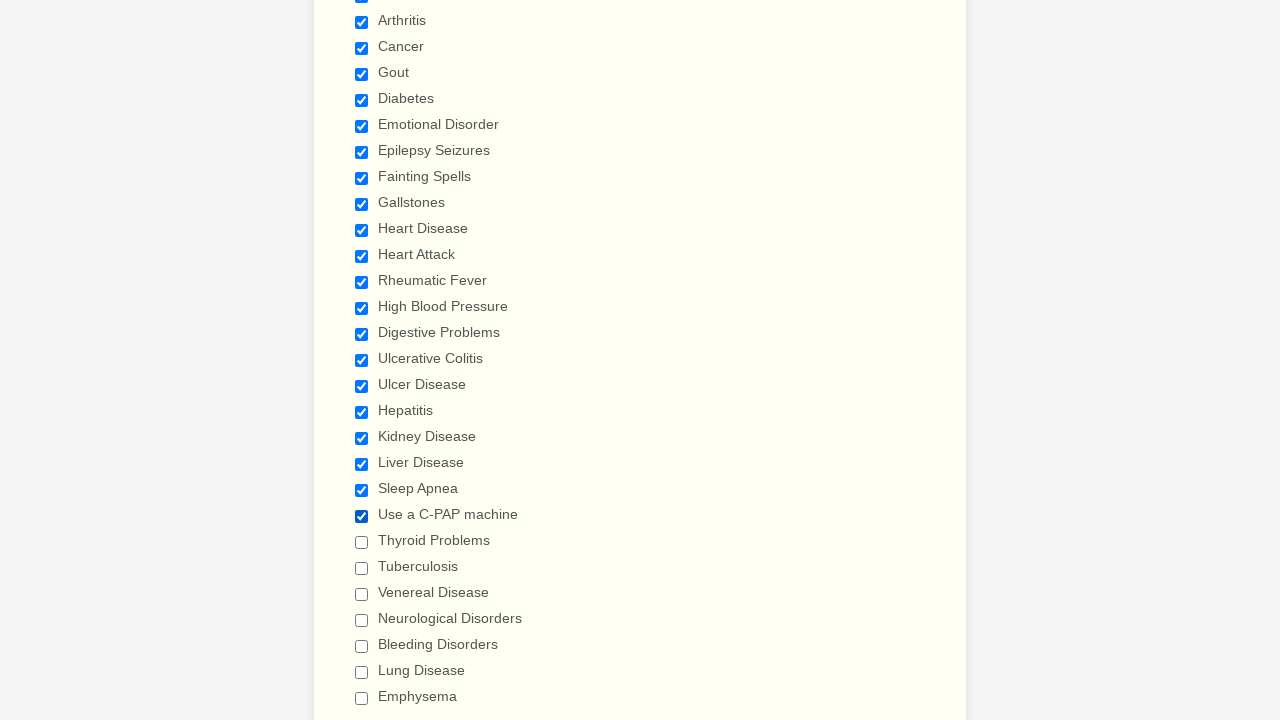

Selected checkbox 23 of 29 at (362, 542) on input[type='checkbox'] >> nth=22
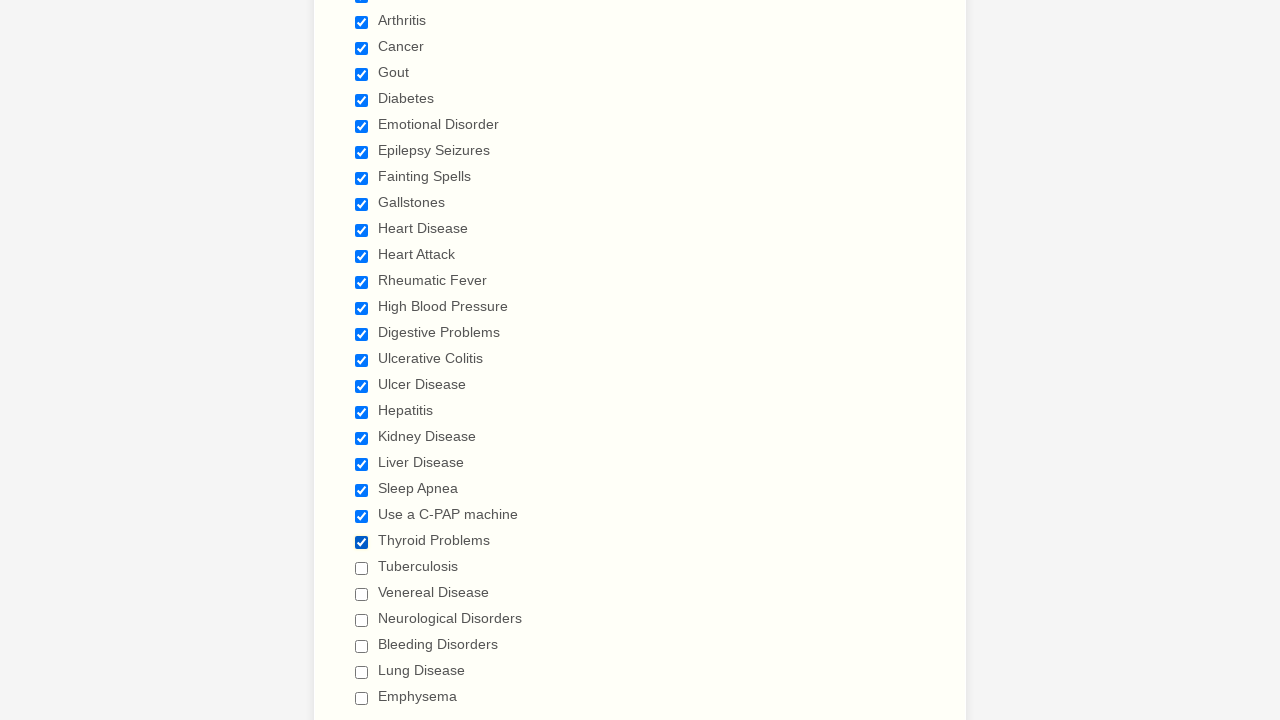

Selected checkbox 24 of 29 at (362, 568) on input[type='checkbox'] >> nth=23
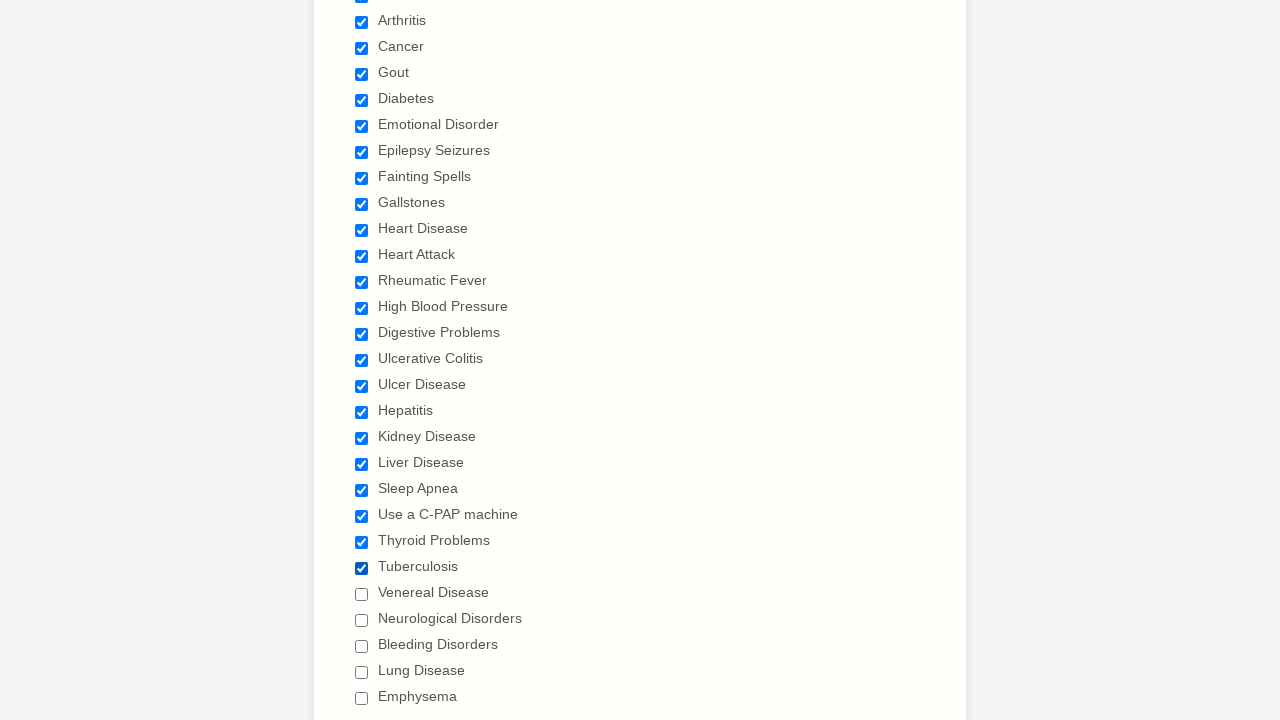

Selected checkbox 25 of 29 at (362, 594) on input[type='checkbox'] >> nth=24
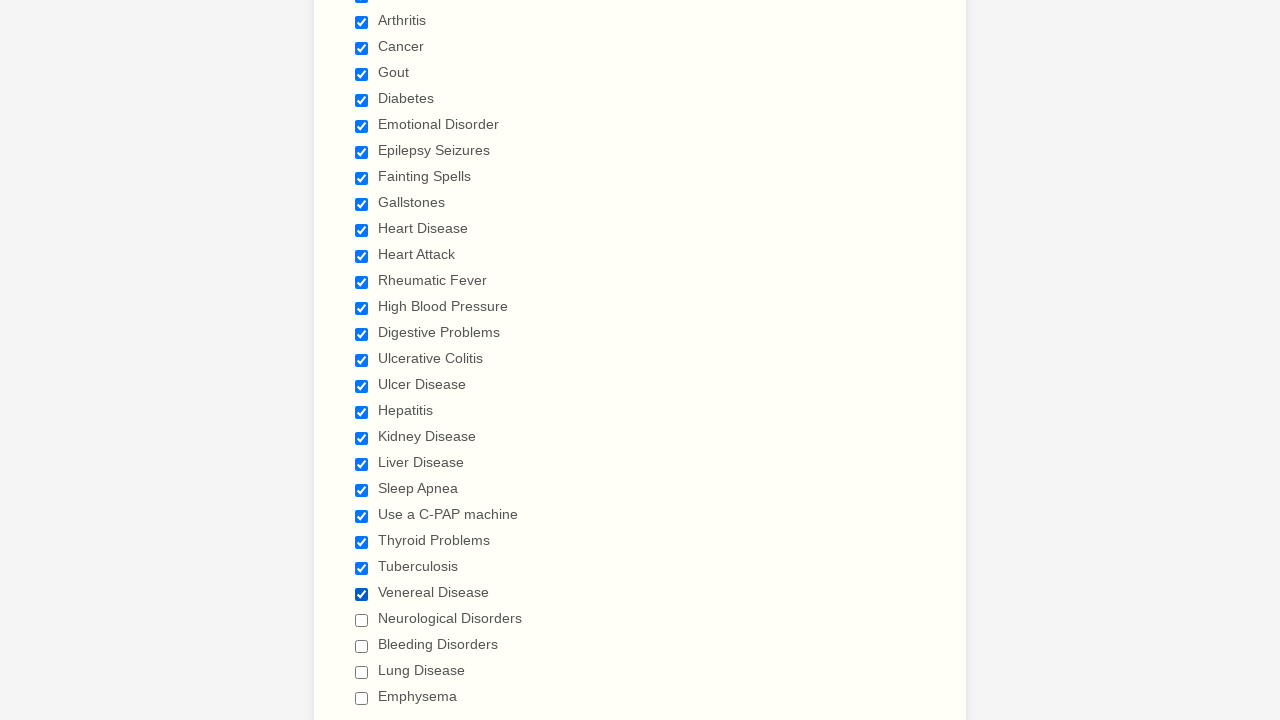

Selected checkbox 26 of 29 at (362, 620) on input[type='checkbox'] >> nth=25
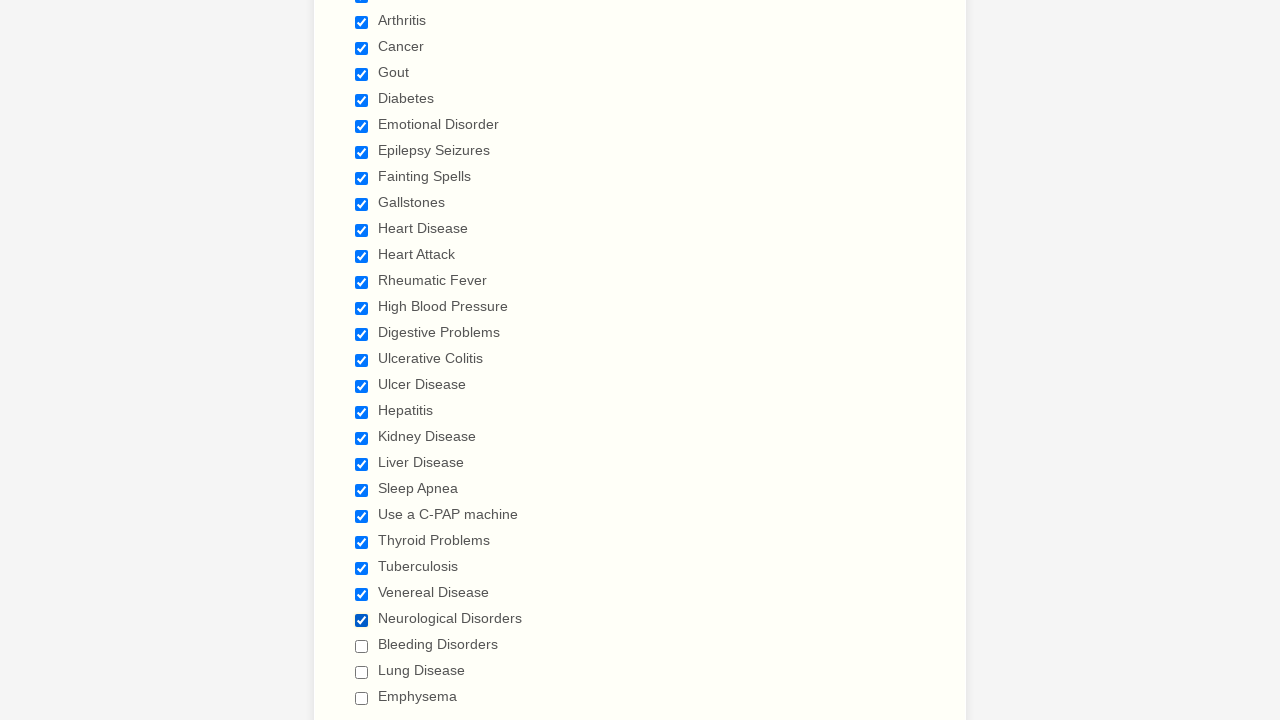

Selected checkbox 27 of 29 at (362, 646) on input[type='checkbox'] >> nth=26
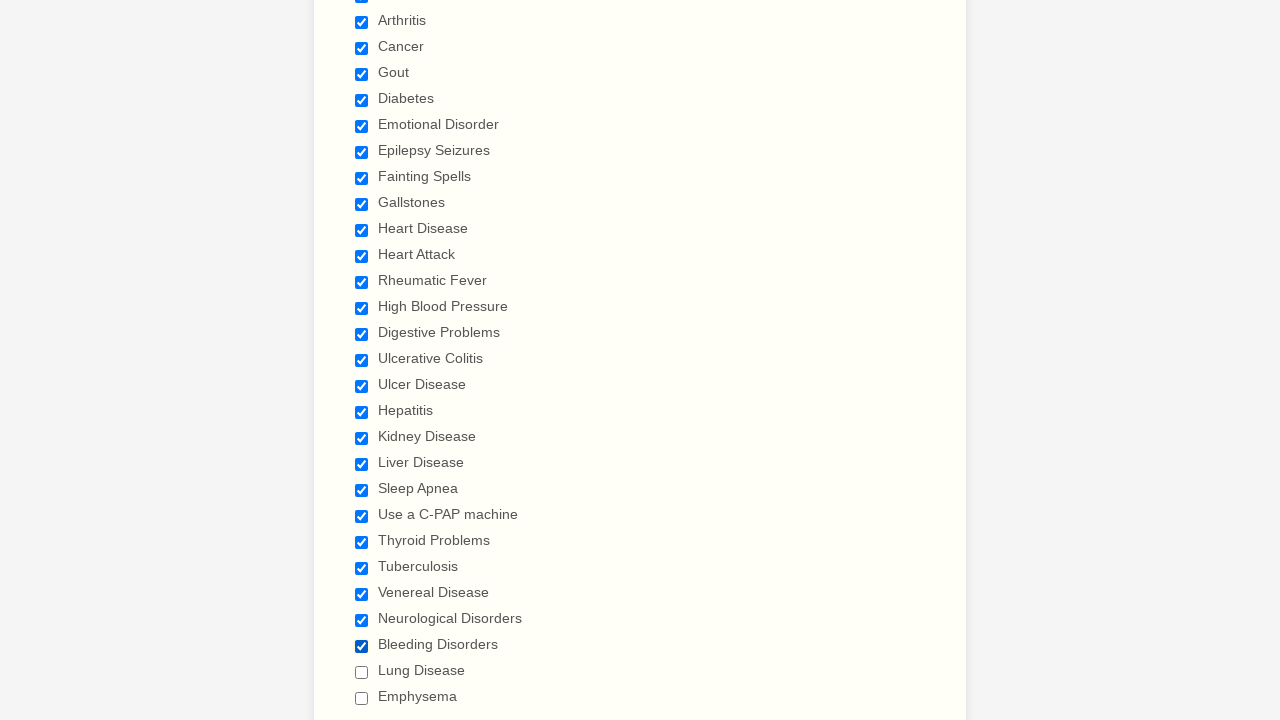

Selected checkbox 28 of 29 at (362, 672) on input[type='checkbox'] >> nth=27
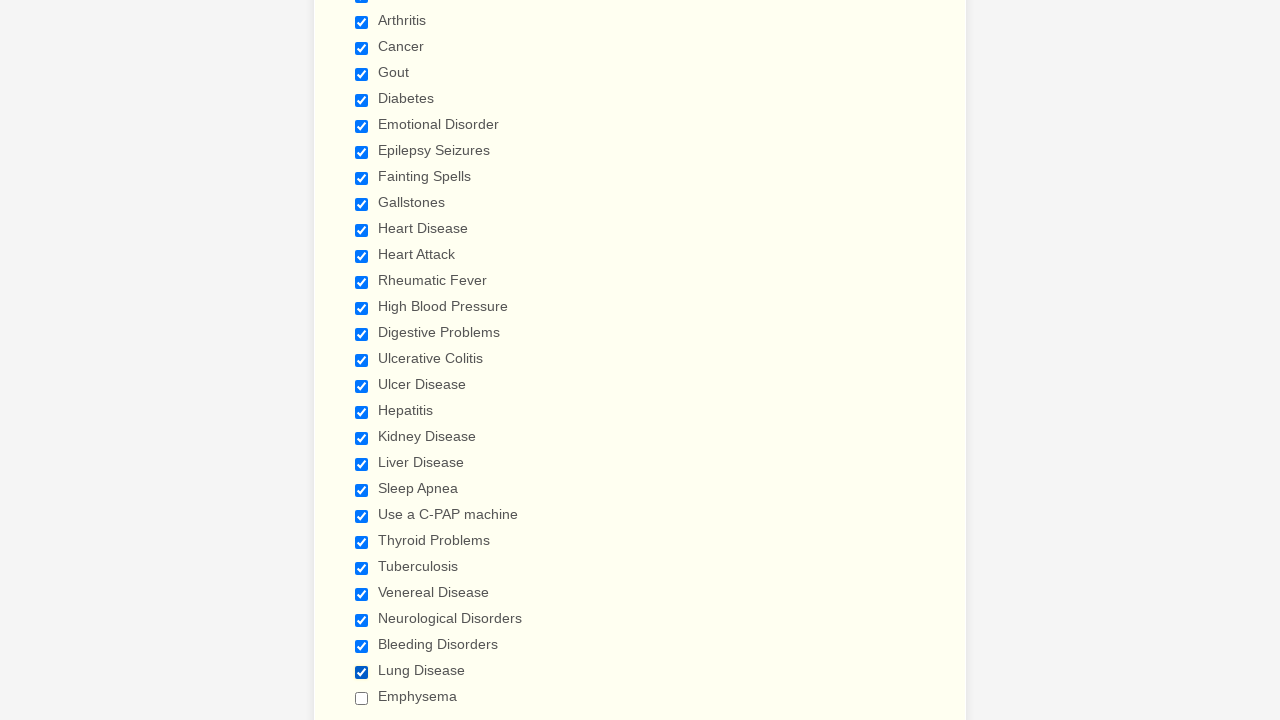

Selected checkbox 29 of 29 at (362, 698) on input[type='checkbox'] >> nth=28
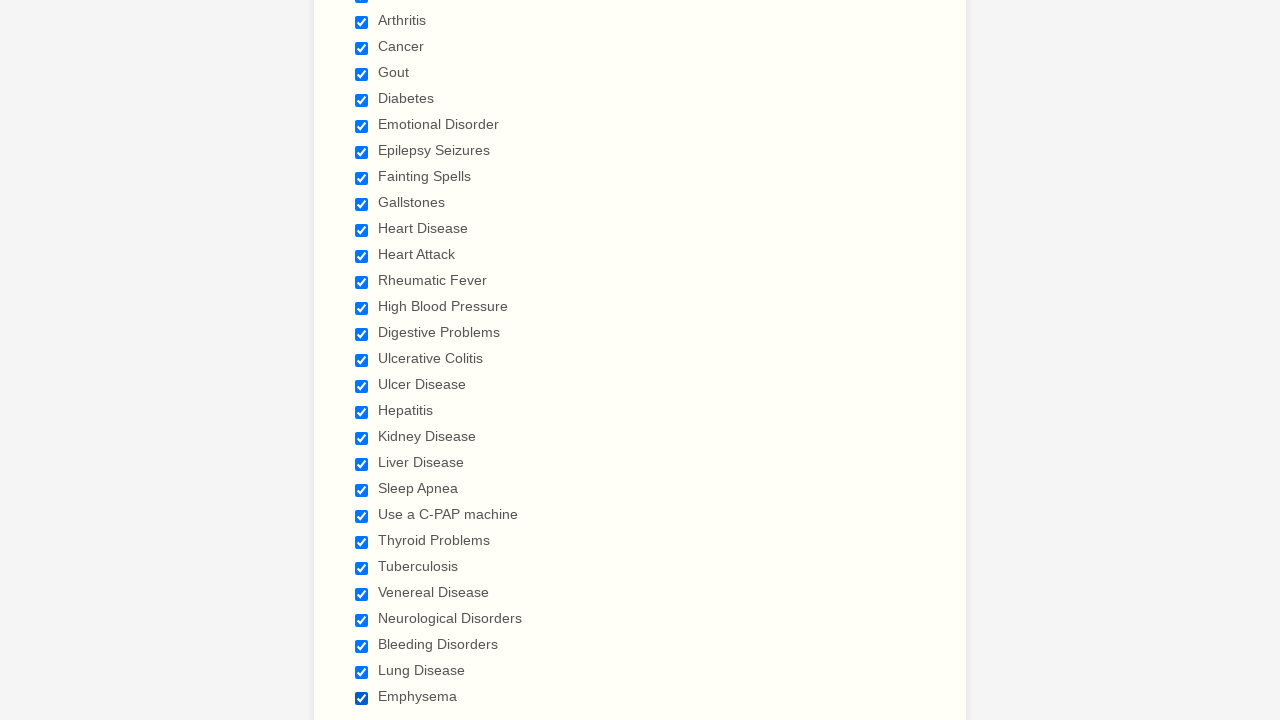

Waited 1 second after selecting all checkboxes
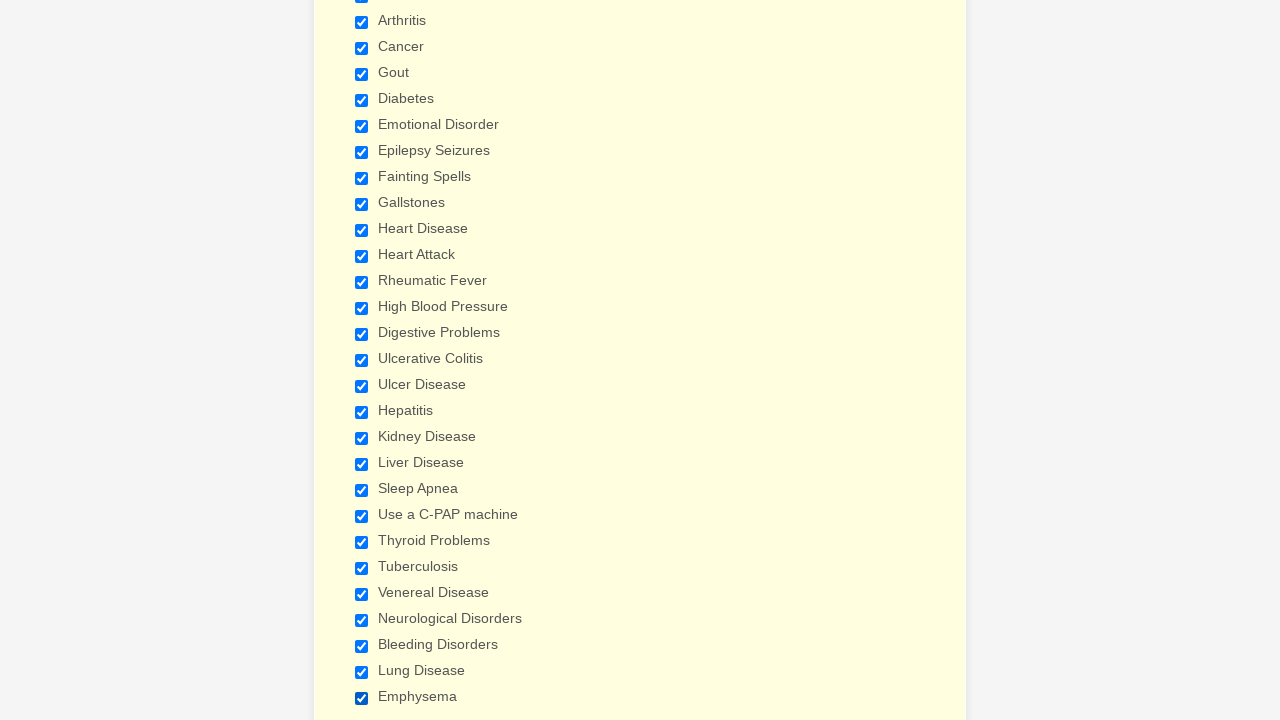

Deselected checkbox 1 of 29 at (362, 360) on input[type='checkbox'] >> nth=0
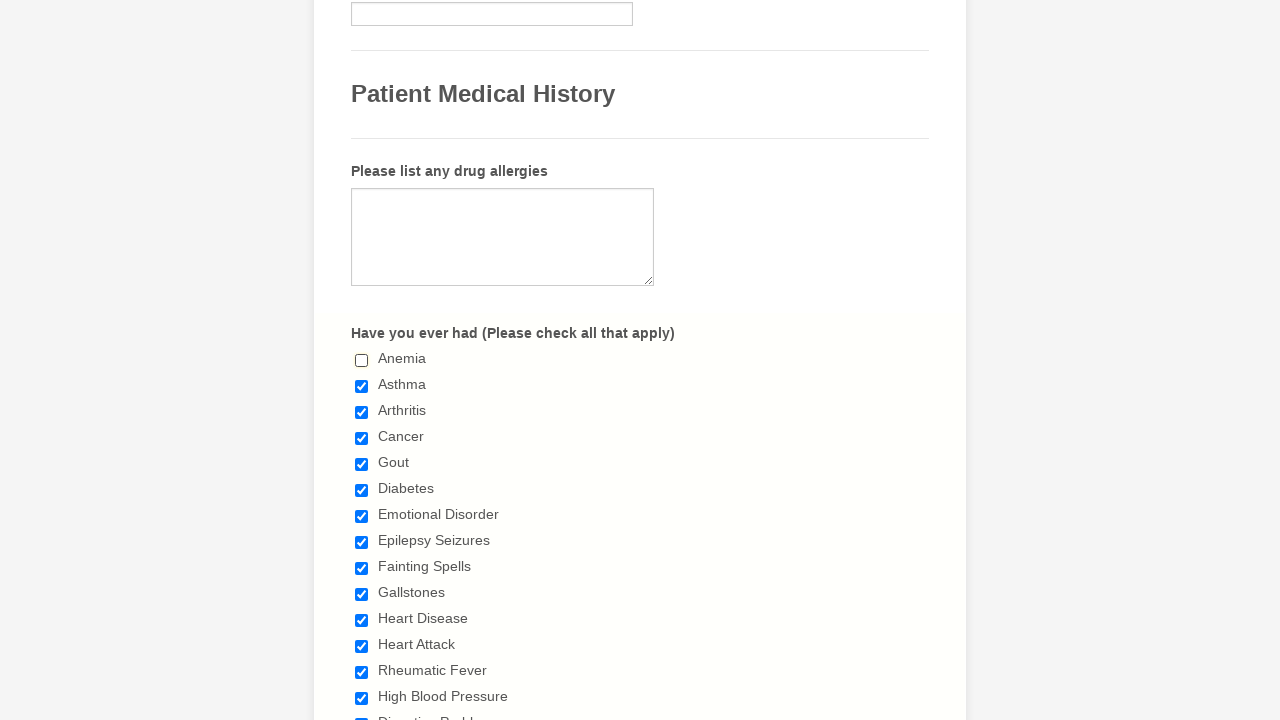

Deselected checkbox 2 of 29 at (362, 386) on input[type='checkbox'] >> nth=1
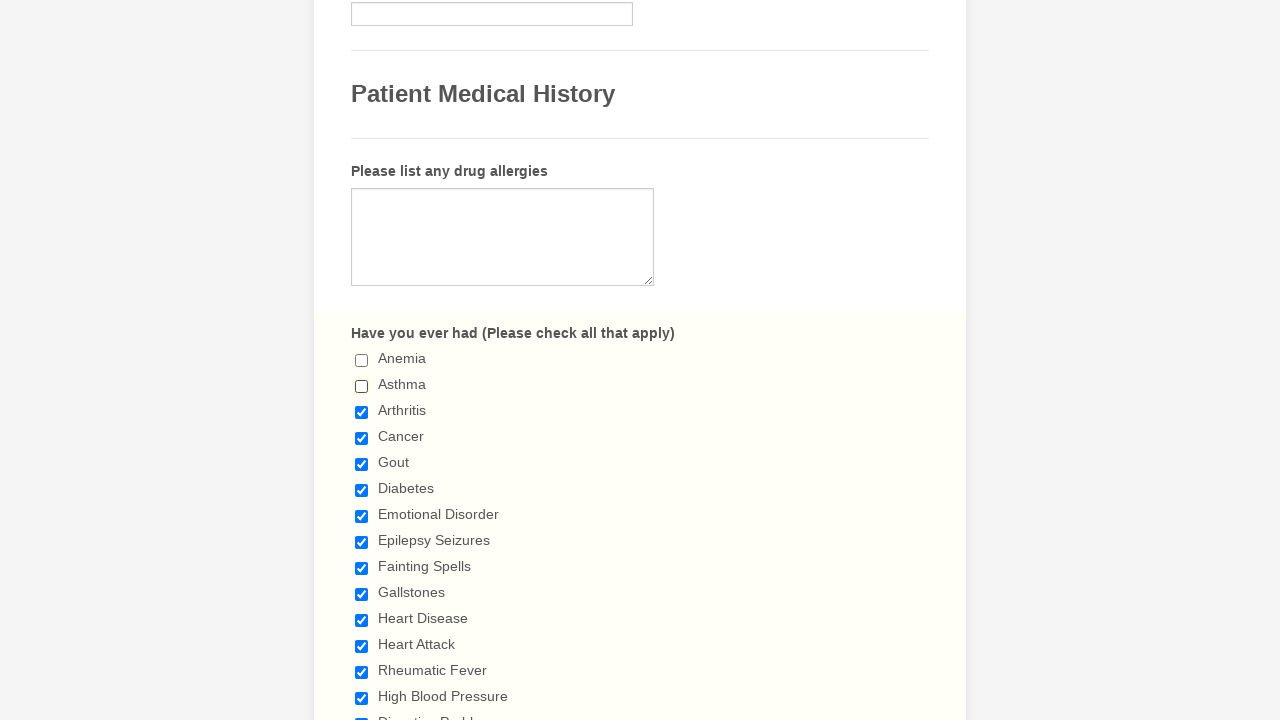

Deselected checkbox 3 of 29 at (362, 412) on input[type='checkbox'] >> nth=2
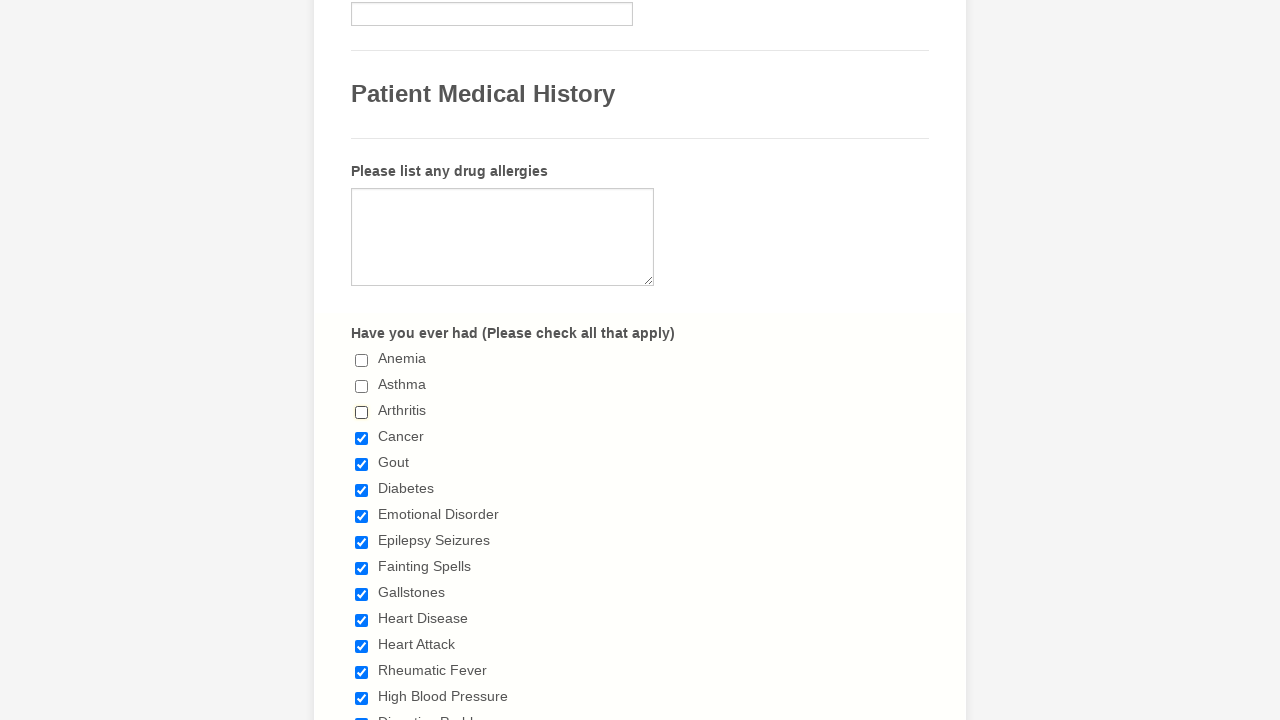

Deselected checkbox 4 of 29 at (362, 438) on input[type='checkbox'] >> nth=3
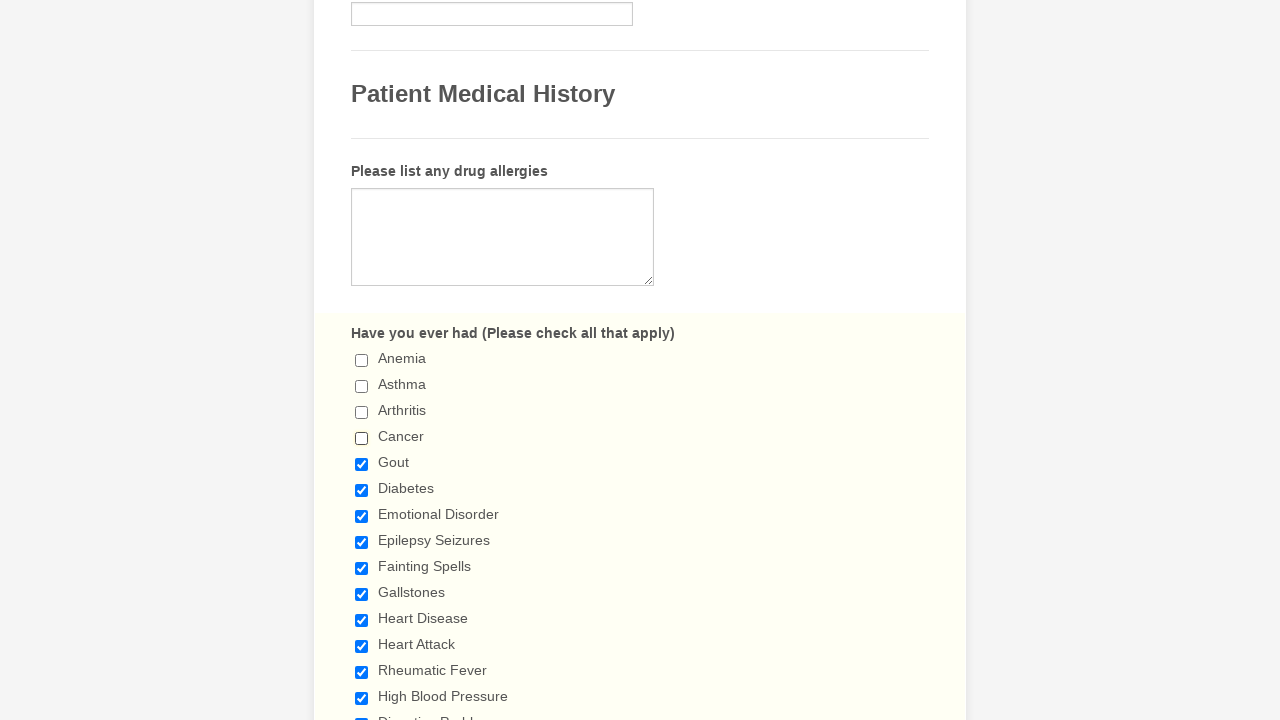

Deselected checkbox 5 of 29 at (362, 464) on input[type='checkbox'] >> nth=4
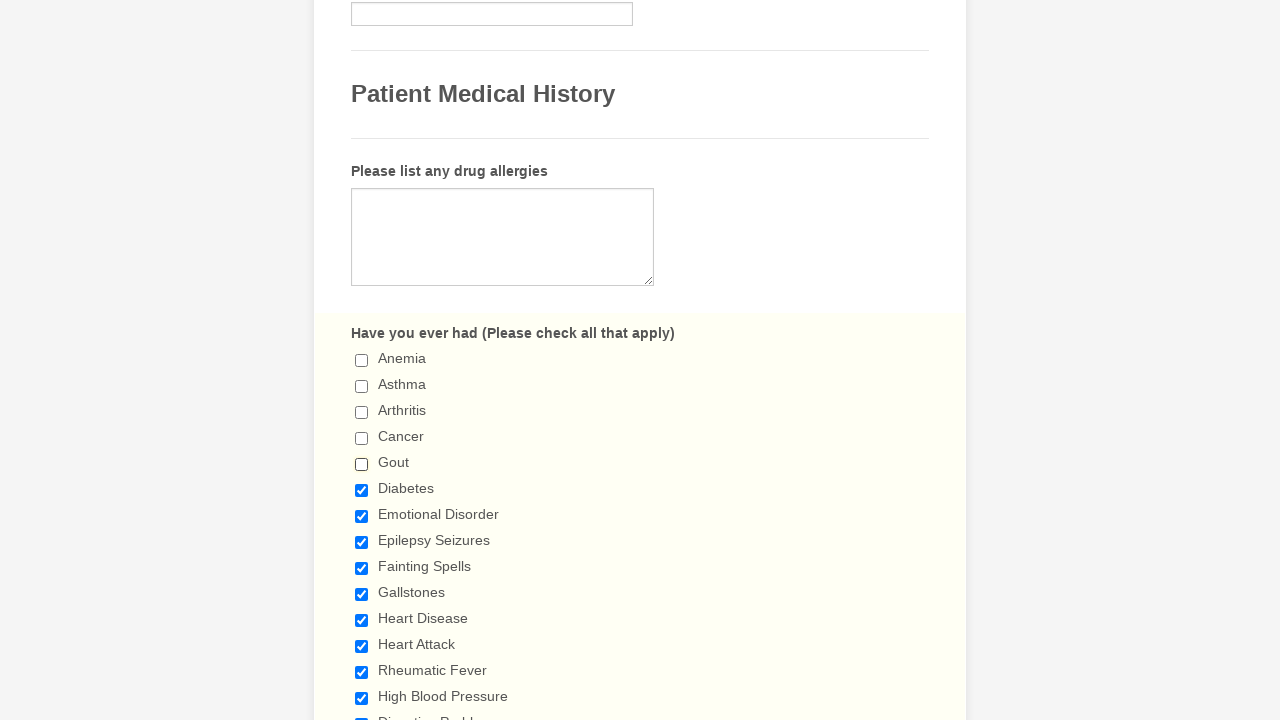

Deselected checkbox 6 of 29 at (362, 490) on input[type='checkbox'] >> nth=5
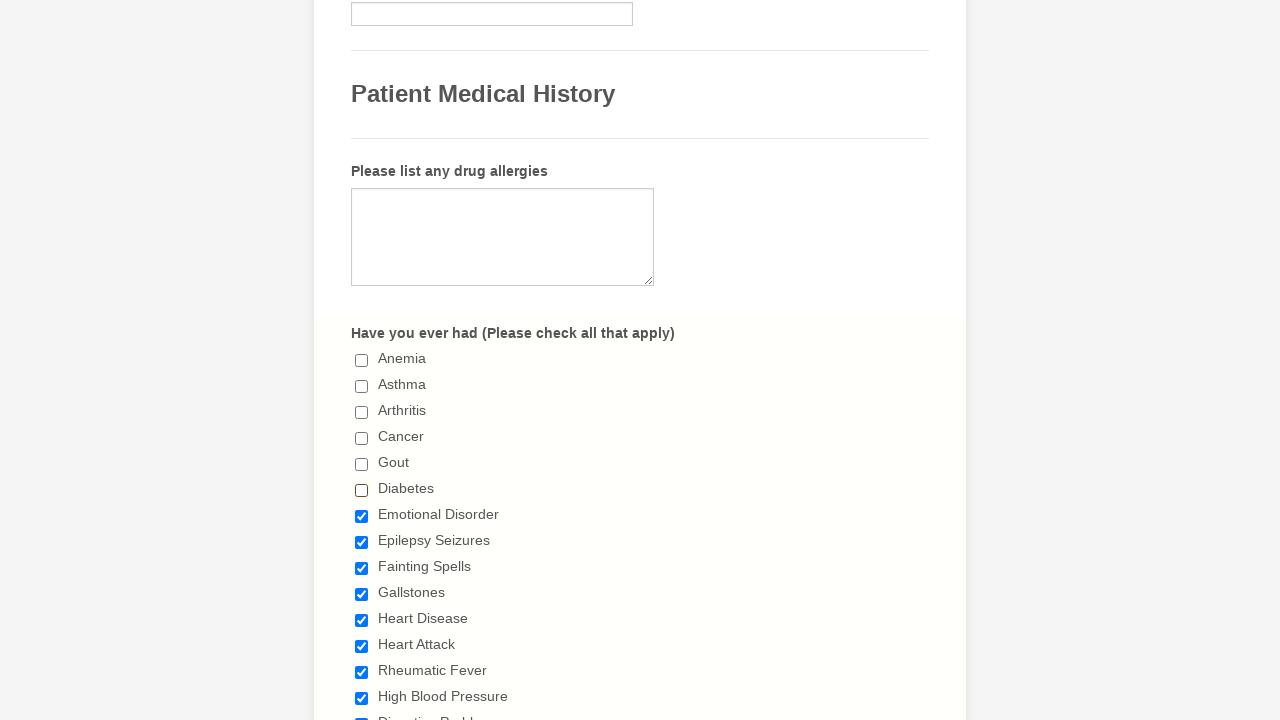

Deselected checkbox 7 of 29 at (362, 516) on input[type='checkbox'] >> nth=6
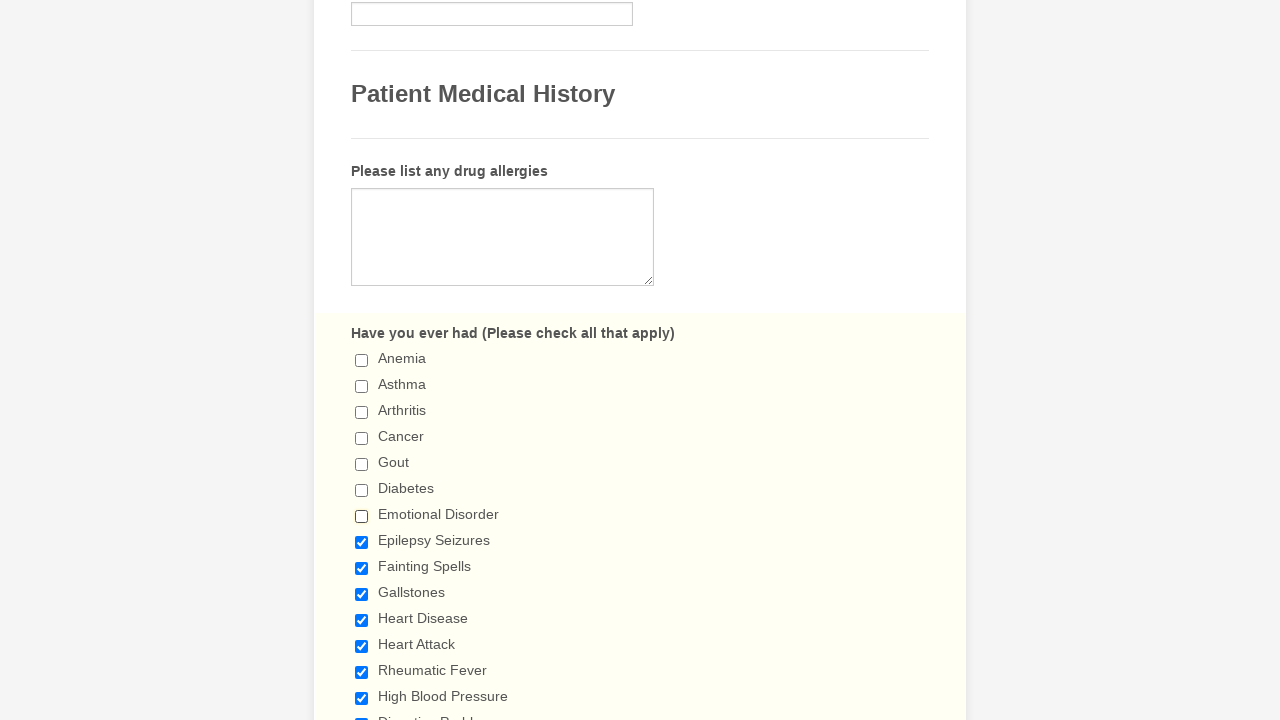

Deselected checkbox 8 of 29 at (362, 542) on input[type='checkbox'] >> nth=7
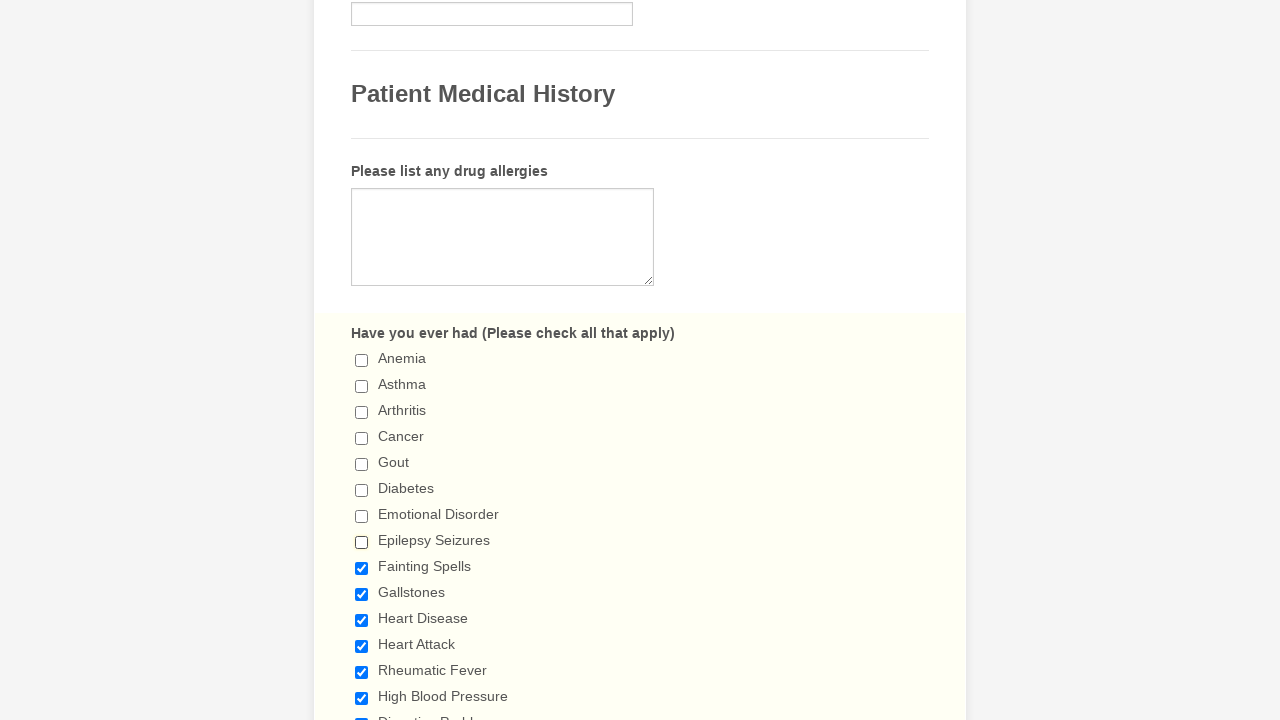

Deselected checkbox 9 of 29 at (362, 568) on input[type='checkbox'] >> nth=8
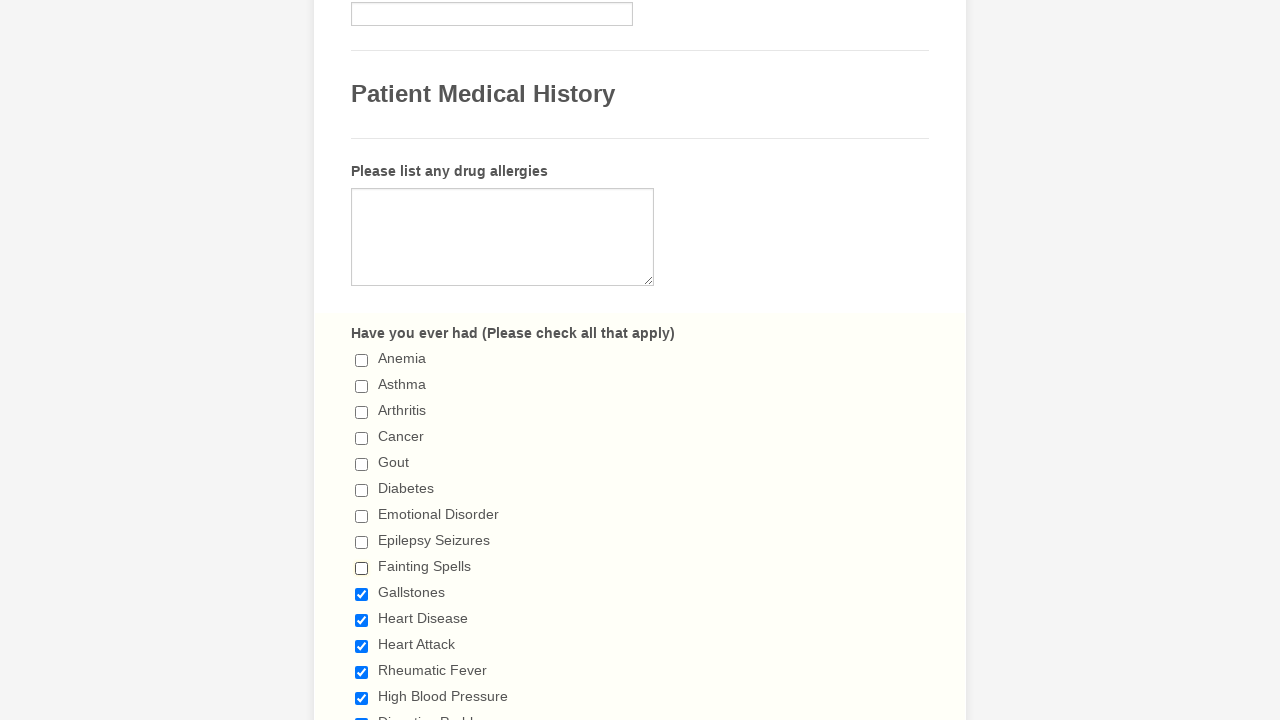

Deselected checkbox 10 of 29 at (362, 594) on input[type='checkbox'] >> nth=9
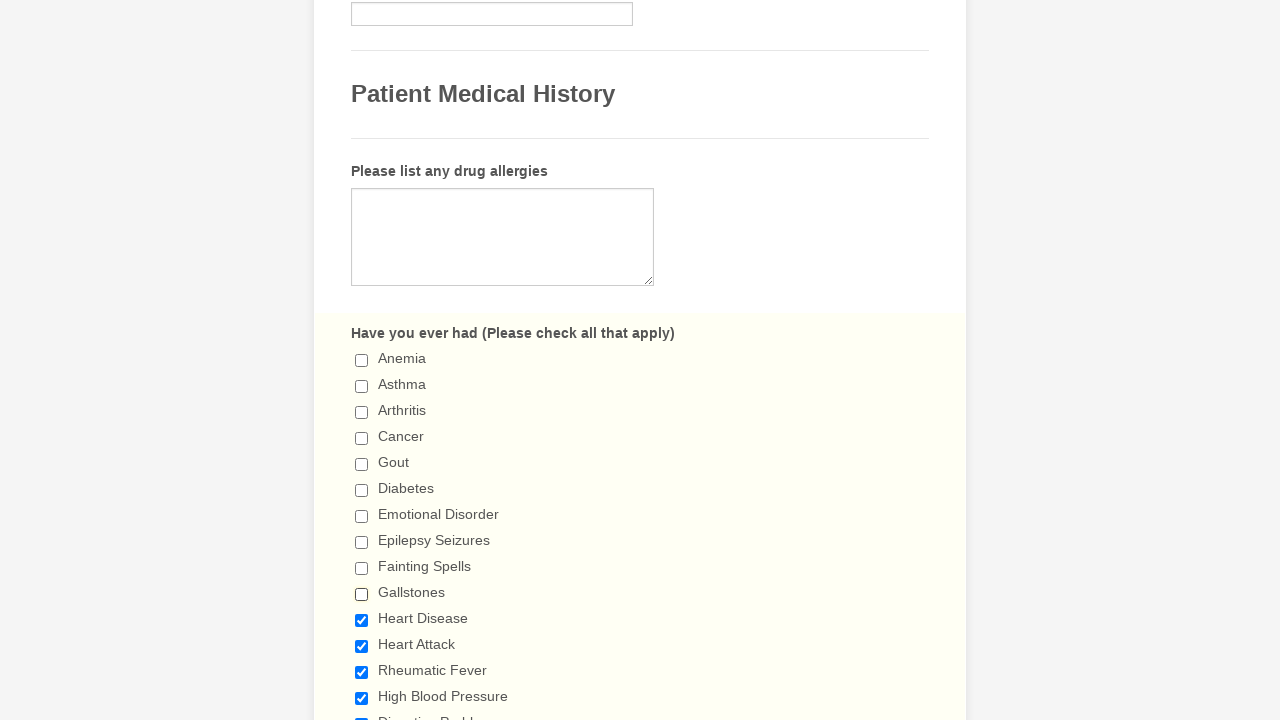

Deselected checkbox 11 of 29 at (362, 620) on input[type='checkbox'] >> nth=10
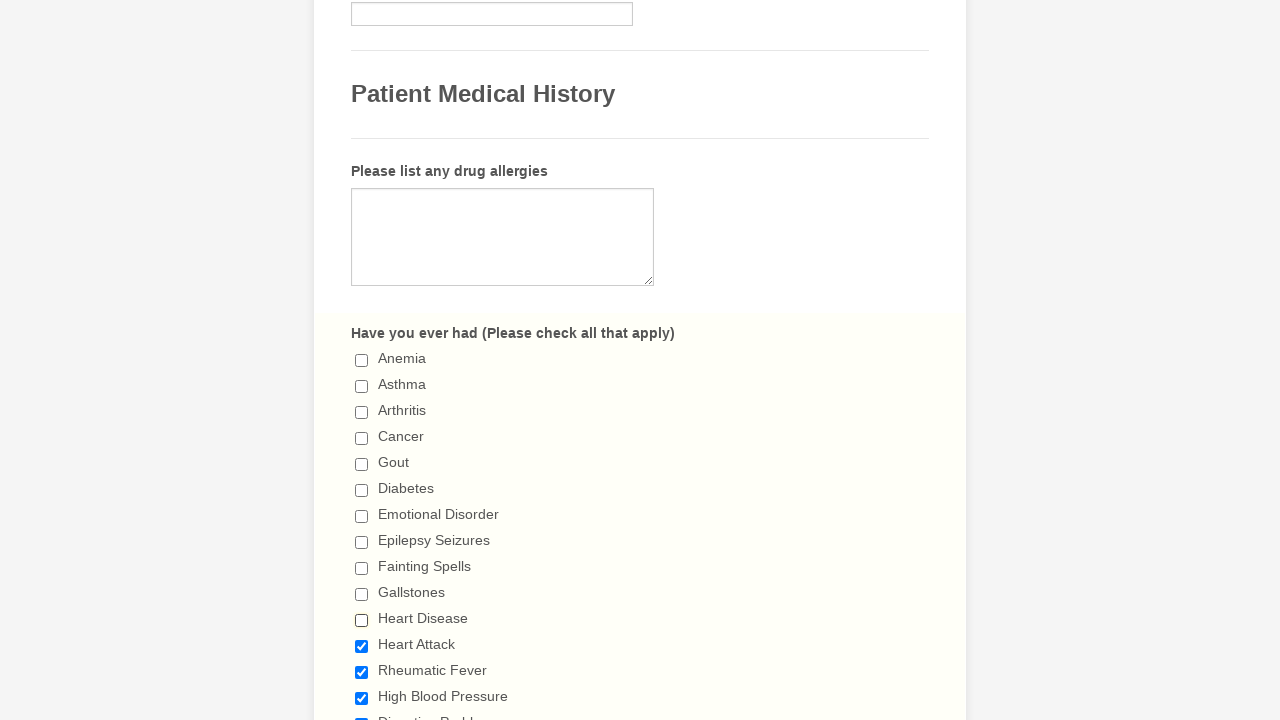

Deselected checkbox 12 of 29 at (362, 646) on input[type='checkbox'] >> nth=11
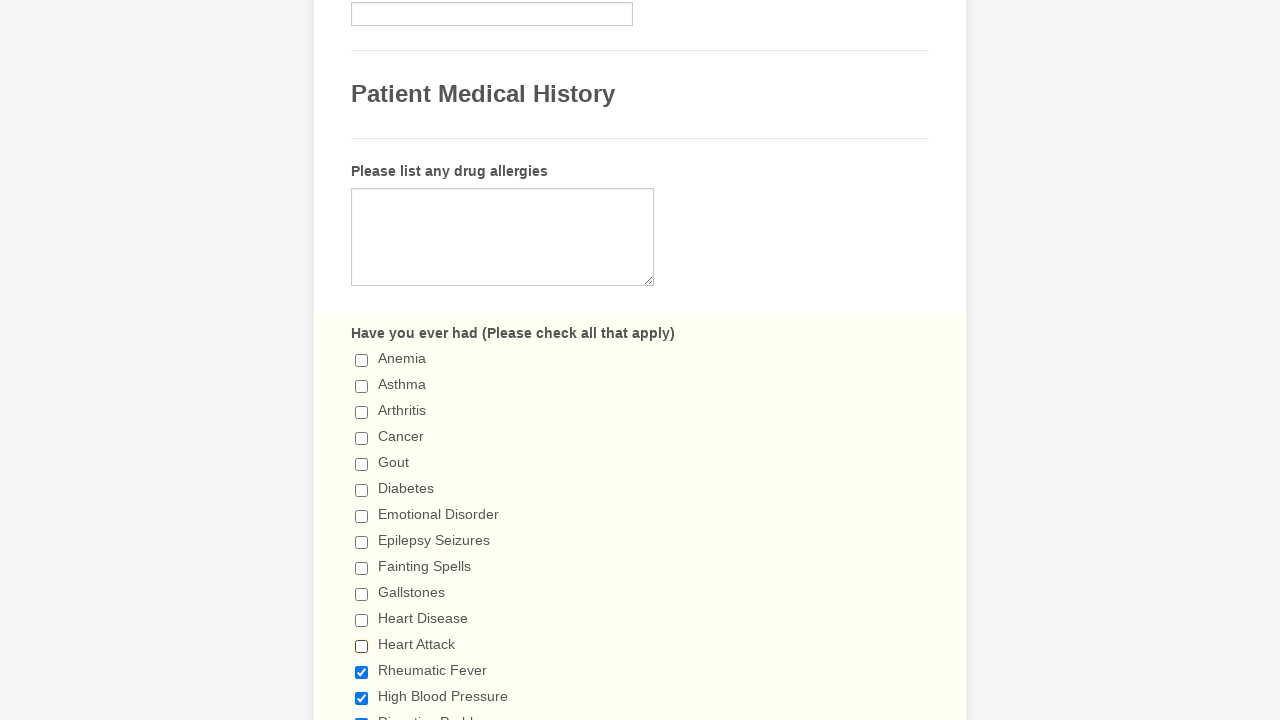

Deselected checkbox 13 of 29 at (362, 672) on input[type='checkbox'] >> nth=12
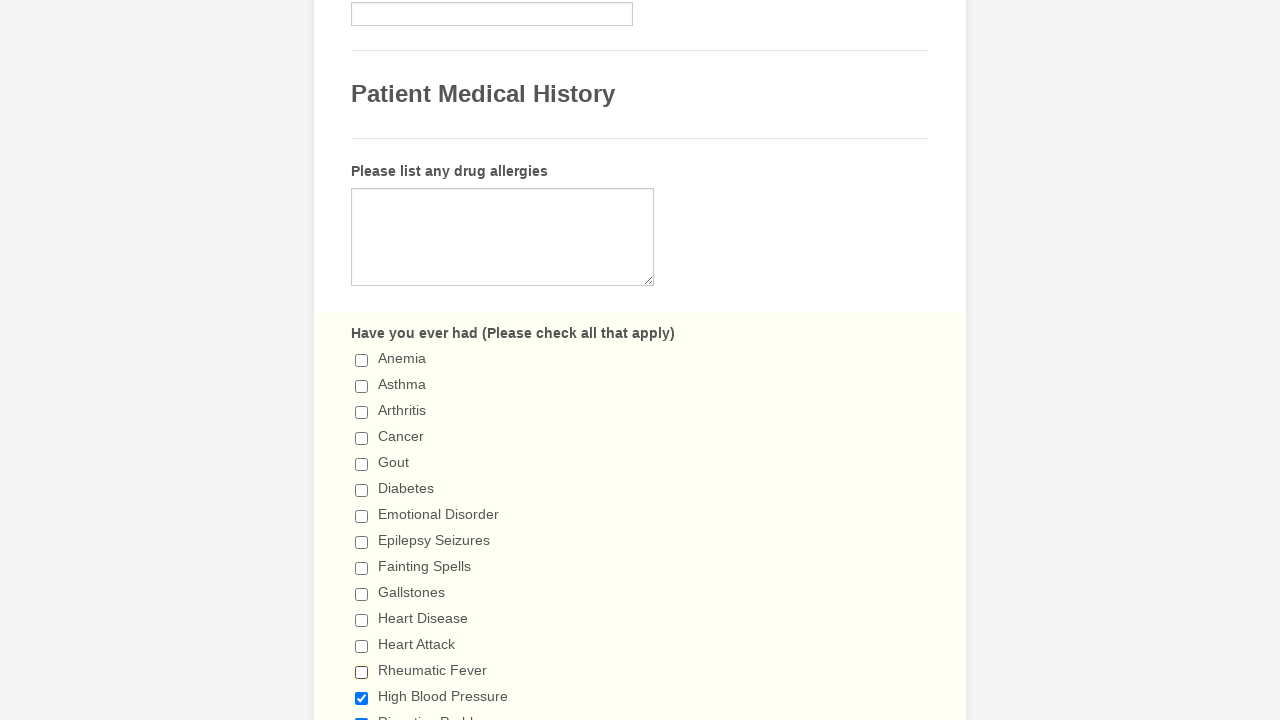

Deselected checkbox 14 of 29 at (362, 698) on input[type='checkbox'] >> nth=13
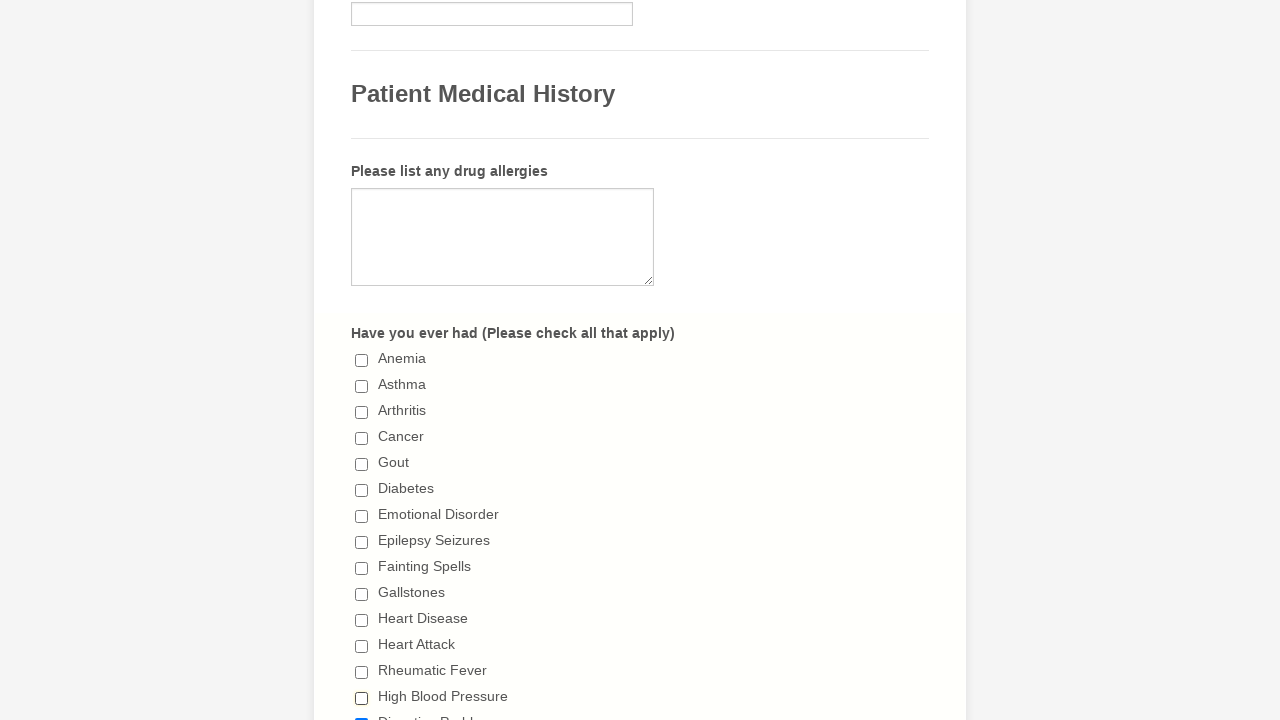

Deselected checkbox 15 of 29 at (362, 714) on input[type='checkbox'] >> nth=14
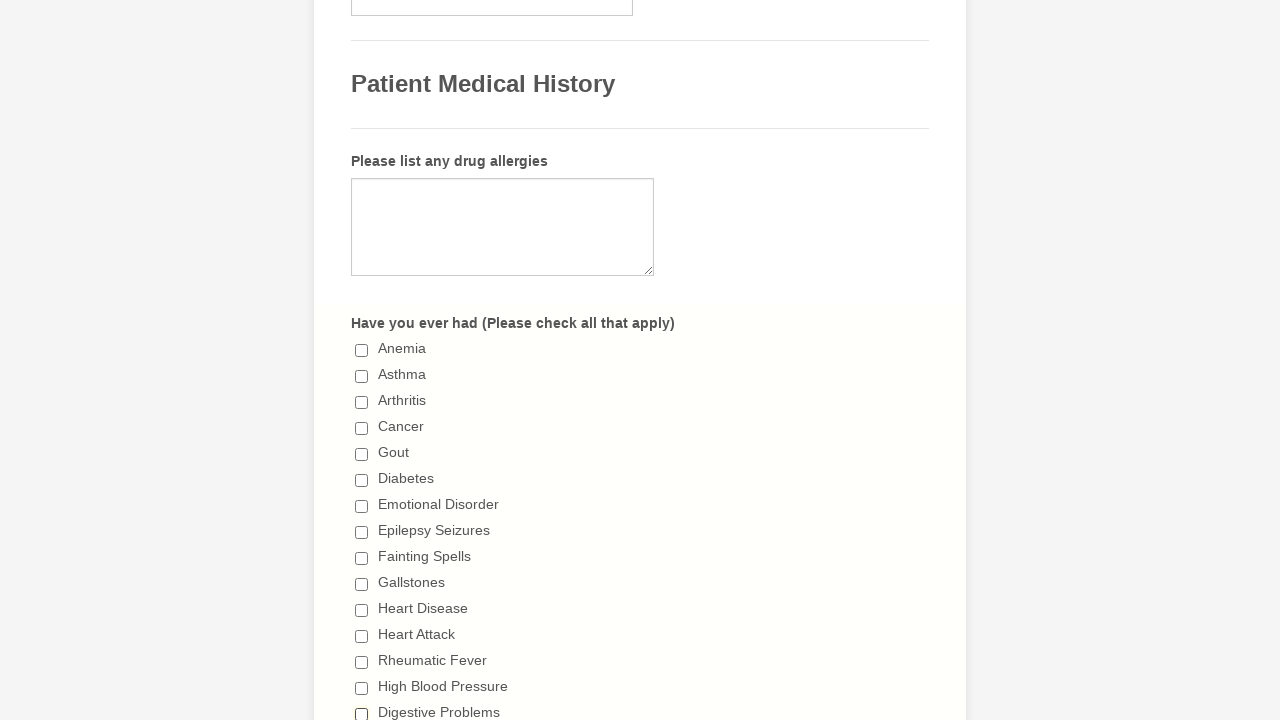

Deselected checkbox 16 of 29 at (362, 360) on input[type='checkbox'] >> nth=15
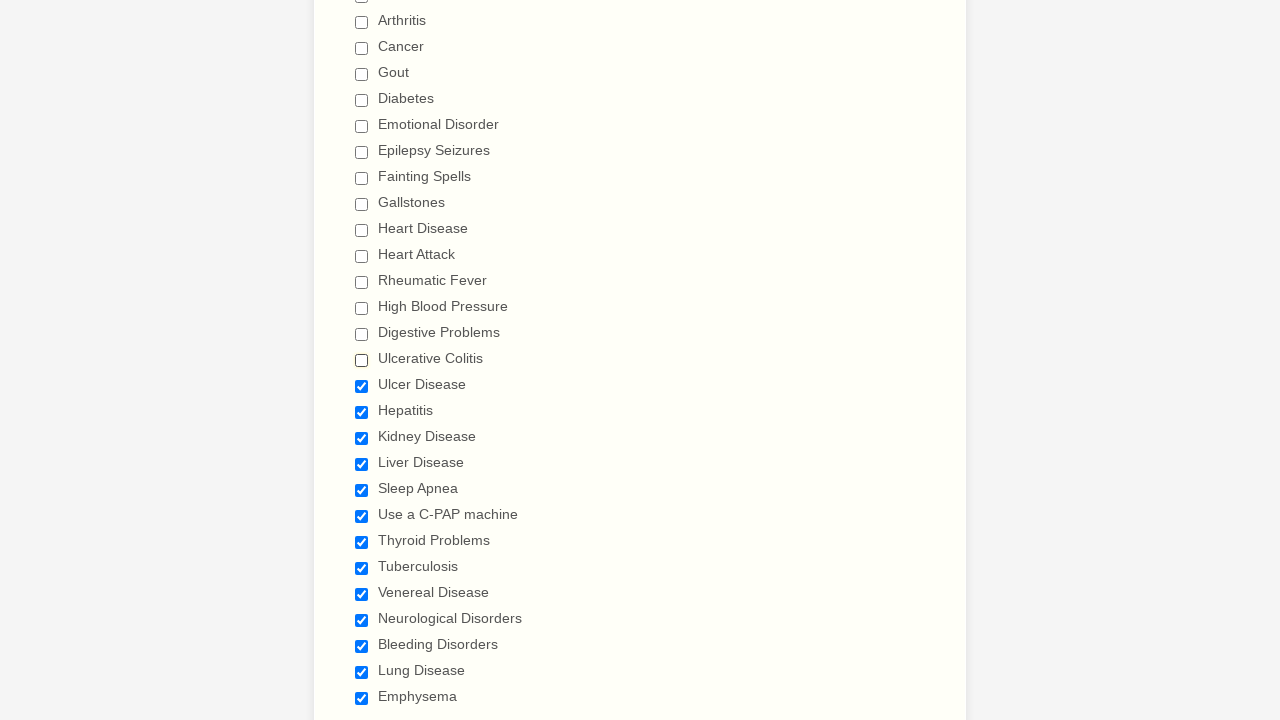

Deselected checkbox 17 of 29 at (362, 386) on input[type='checkbox'] >> nth=16
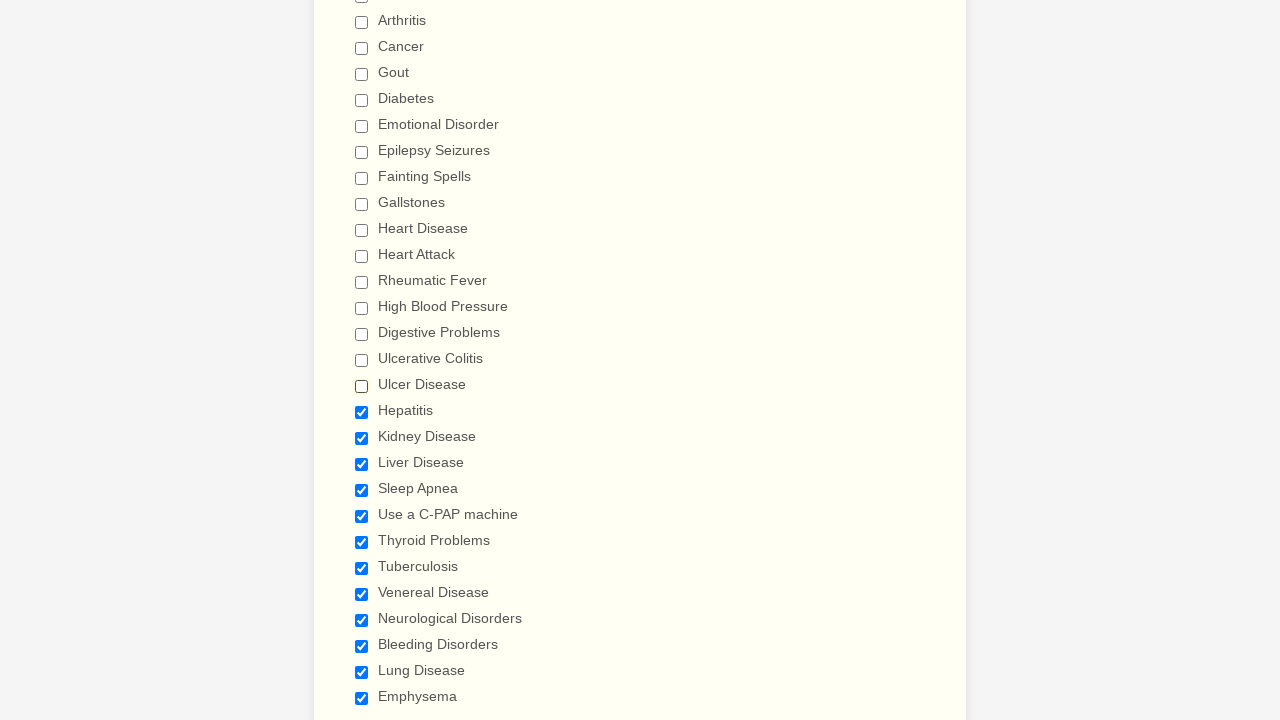

Deselected checkbox 18 of 29 at (362, 412) on input[type='checkbox'] >> nth=17
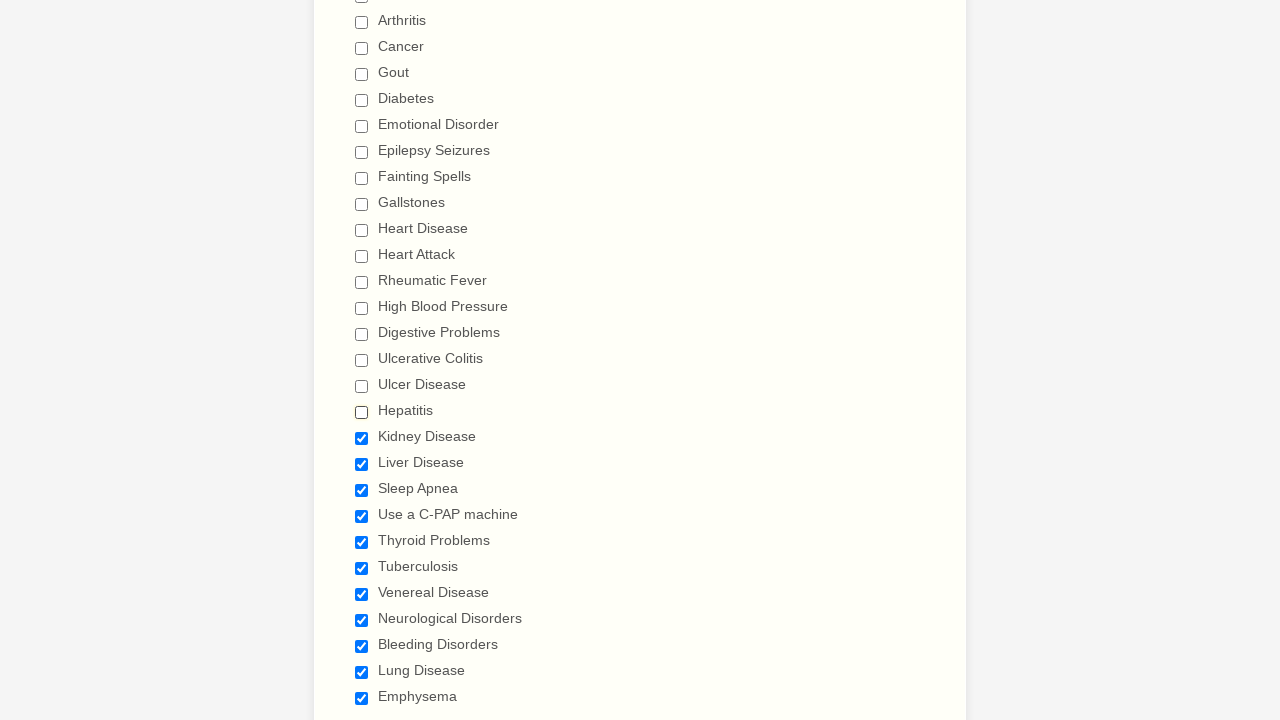

Deselected checkbox 19 of 29 at (362, 438) on input[type='checkbox'] >> nth=18
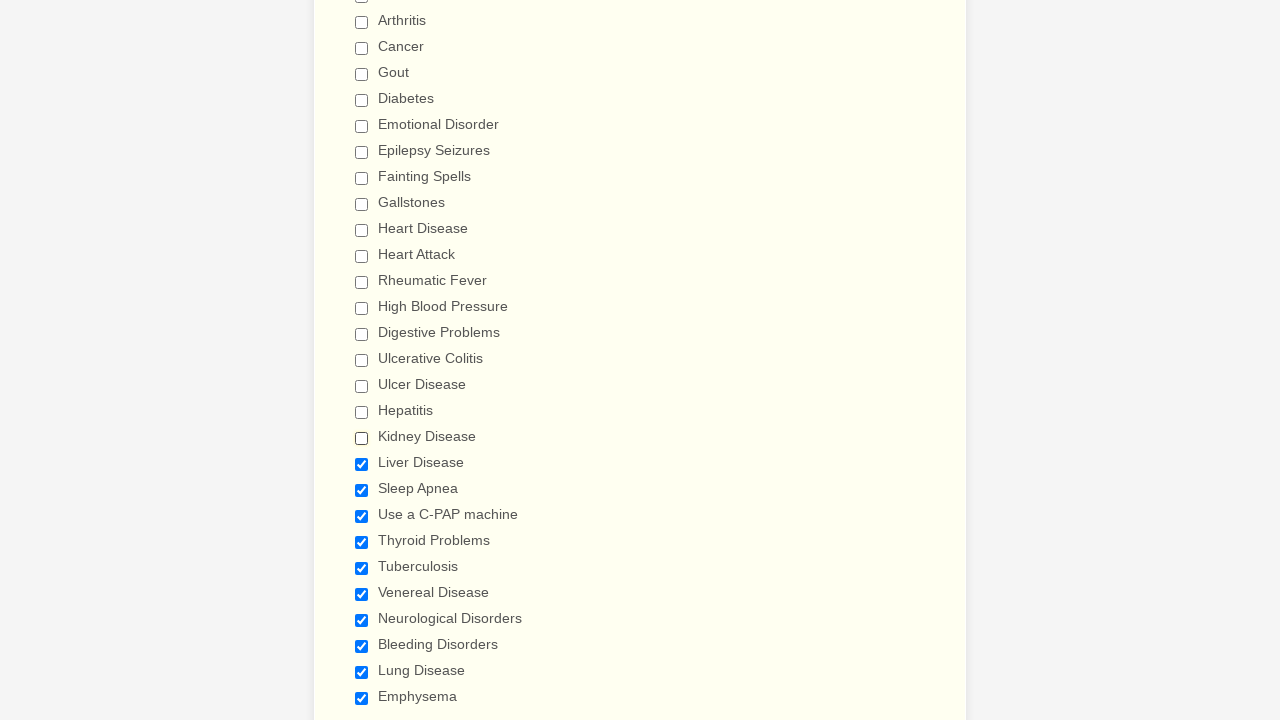

Deselected checkbox 20 of 29 at (362, 464) on input[type='checkbox'] >> nth=19
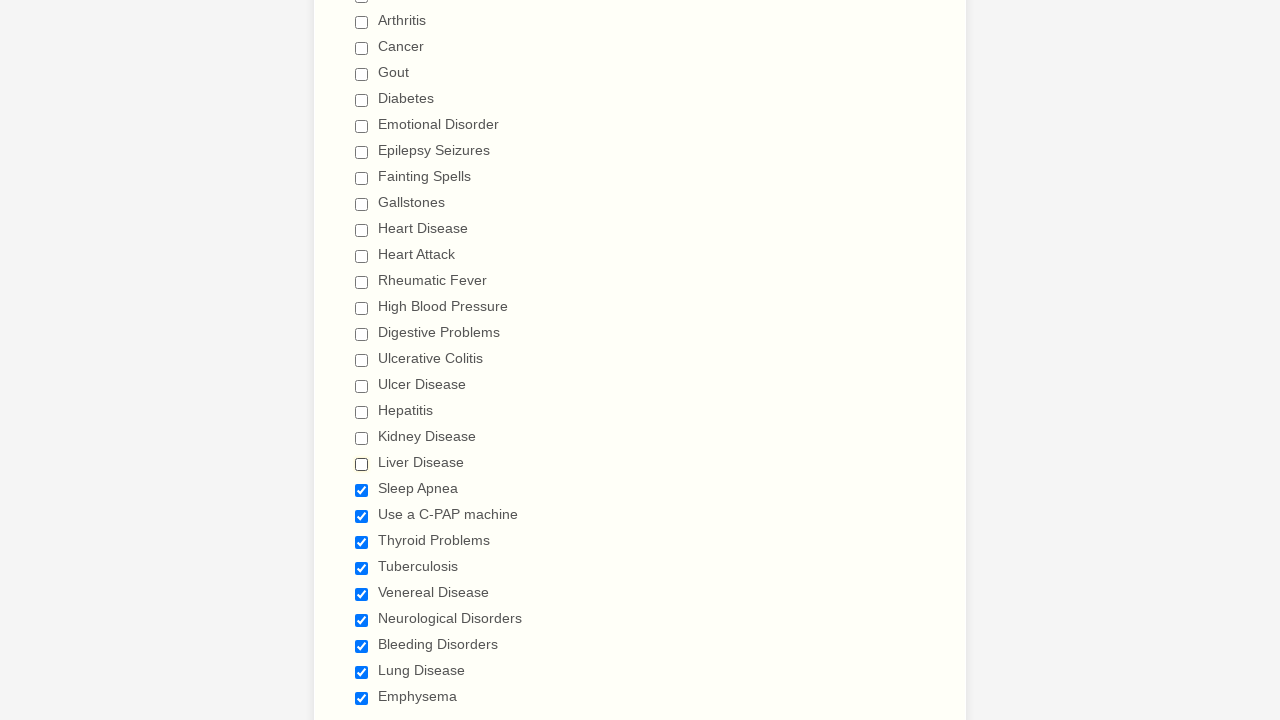

Deselected checkbox 21 of 29 at (362, 490) on input[type='checkbox'] >> nth=20
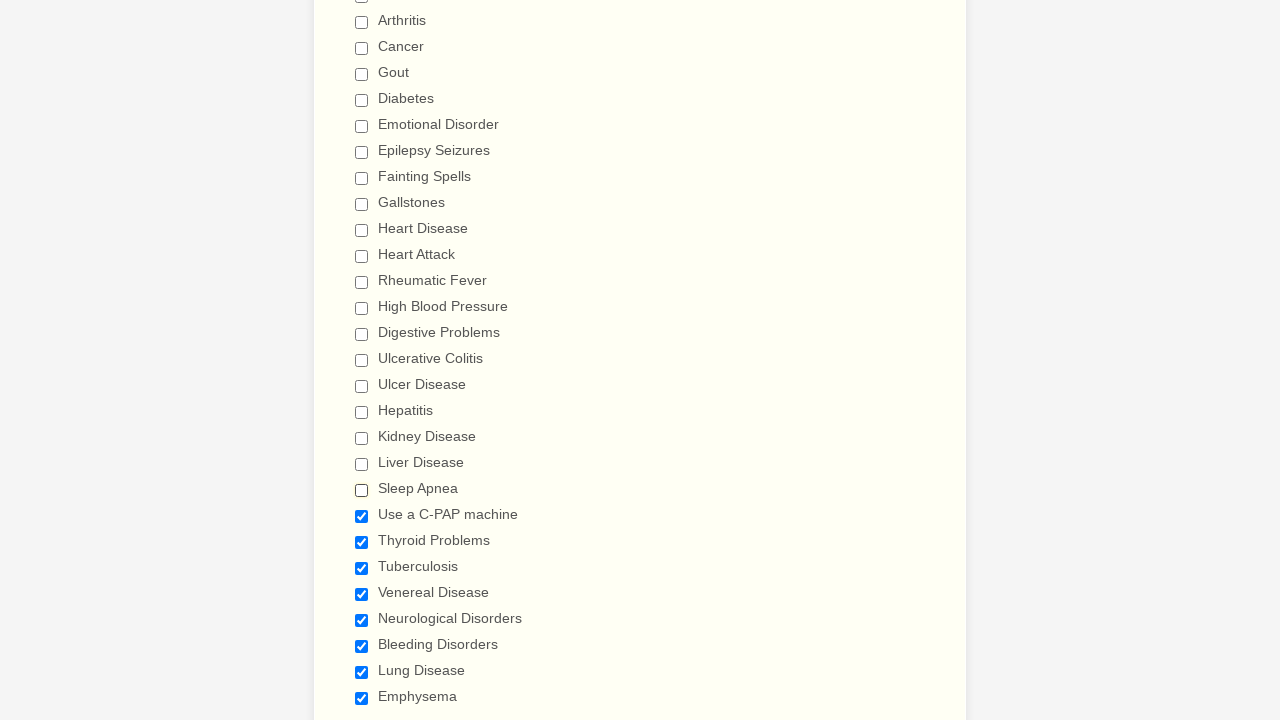

Deselected checkbox 22 of 29 at (362, 516) on input[type='checkbox'] >> nth=21
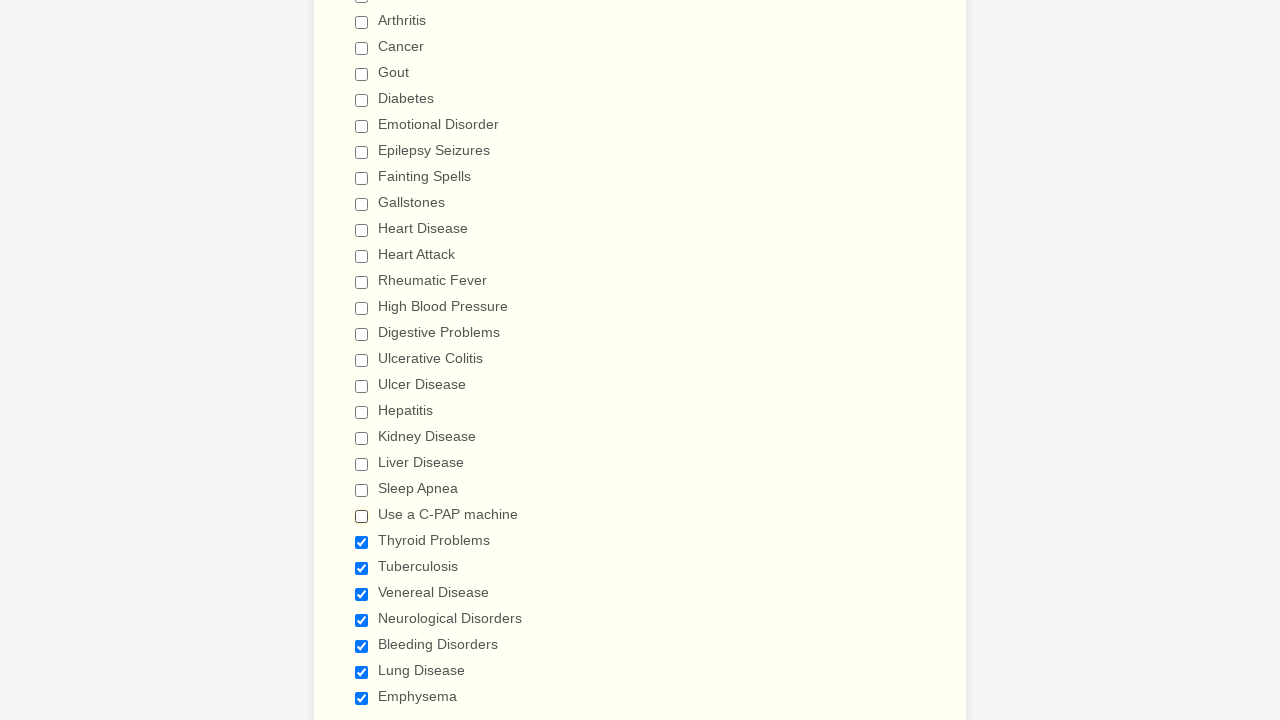

Deselected checkbox 23 of 29 at (362, 542) on input[type='checkbox'] >> nth=22
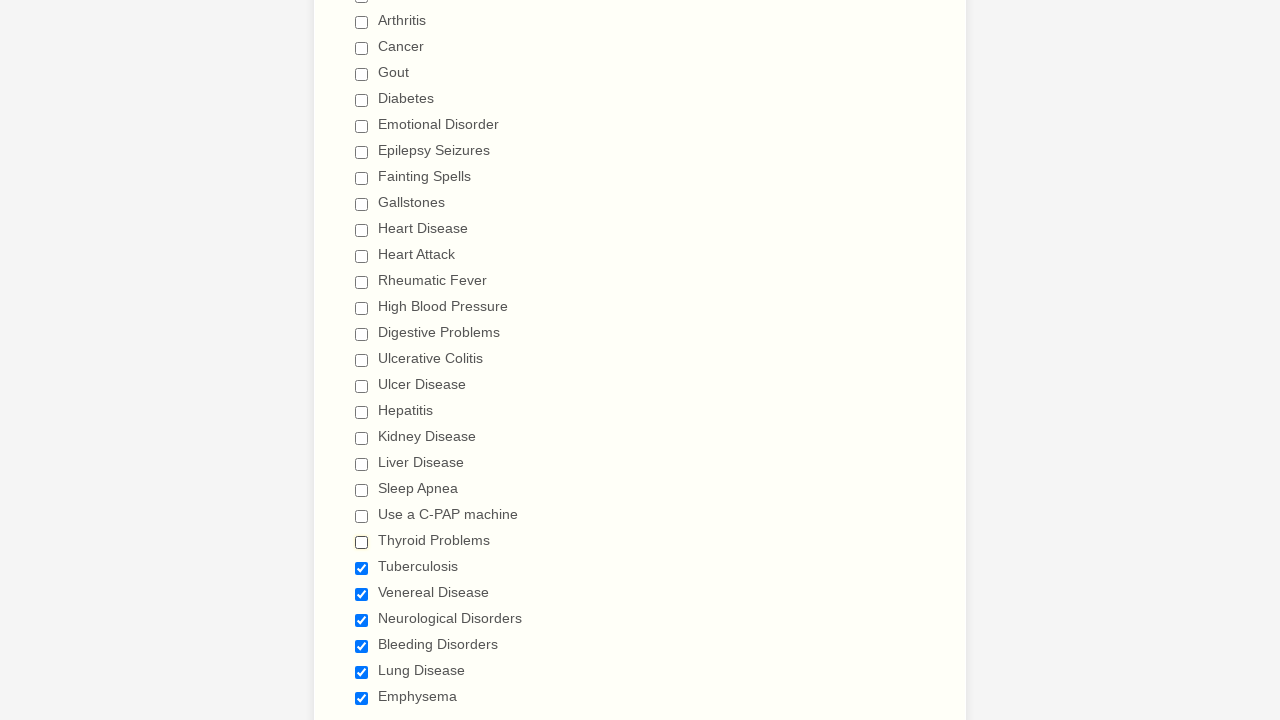

Deselected checkbox 24 of 29 at (362, 568) on input[type='checkbox'] >> nth=23
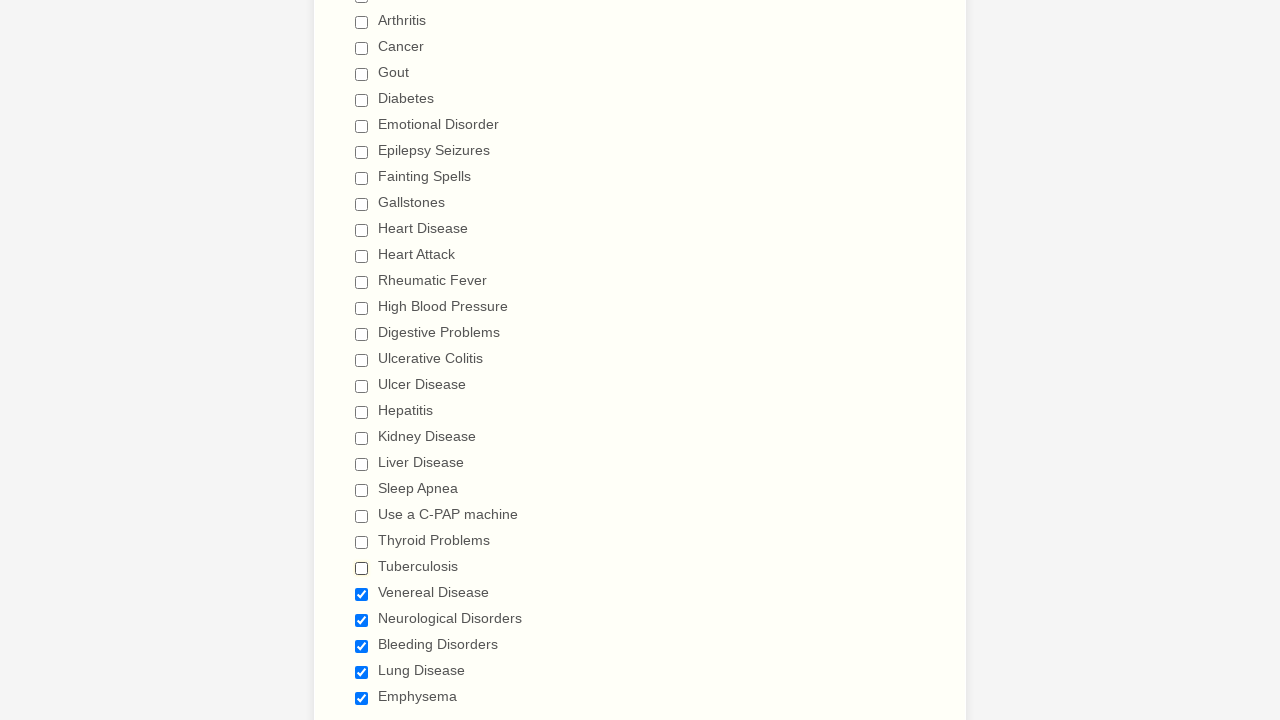

Deselected checkbox 25 of 29 at (362, 594) on input[type='checkbox'] >> nth=24
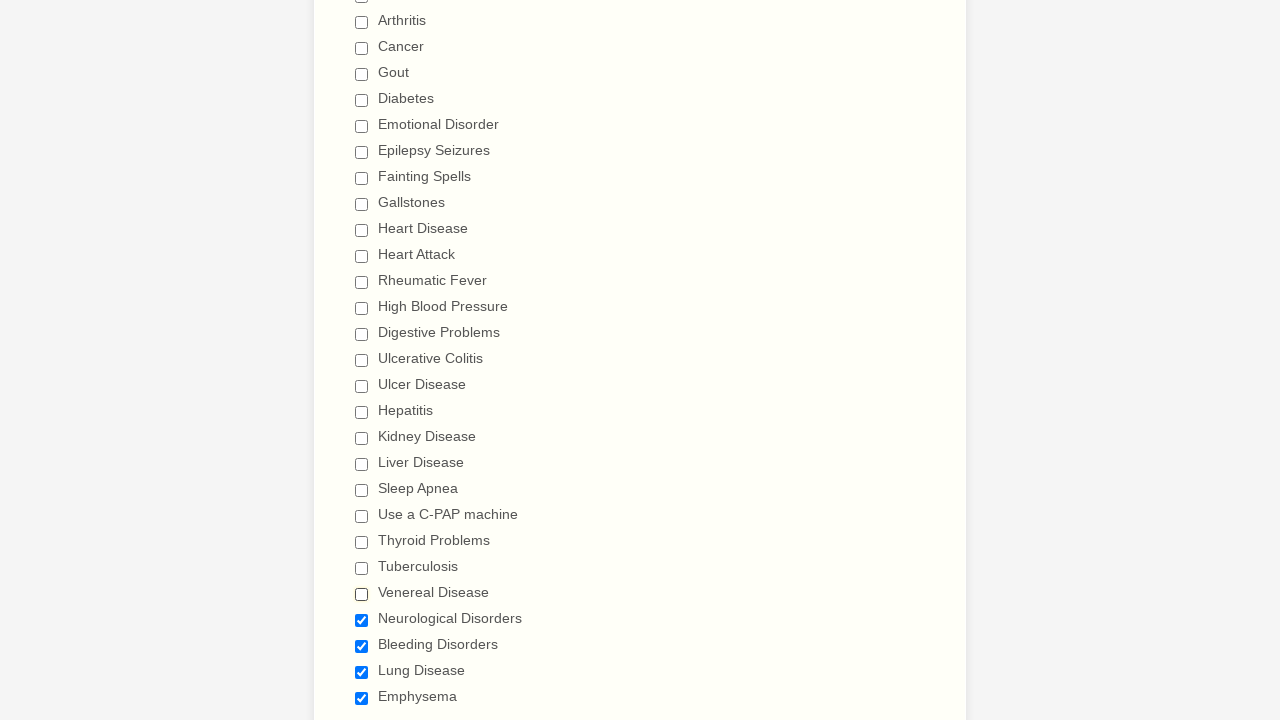

Deselected checkbox 26 of 29 at (362, 620) on input[type='checkbox'] >> nth=25
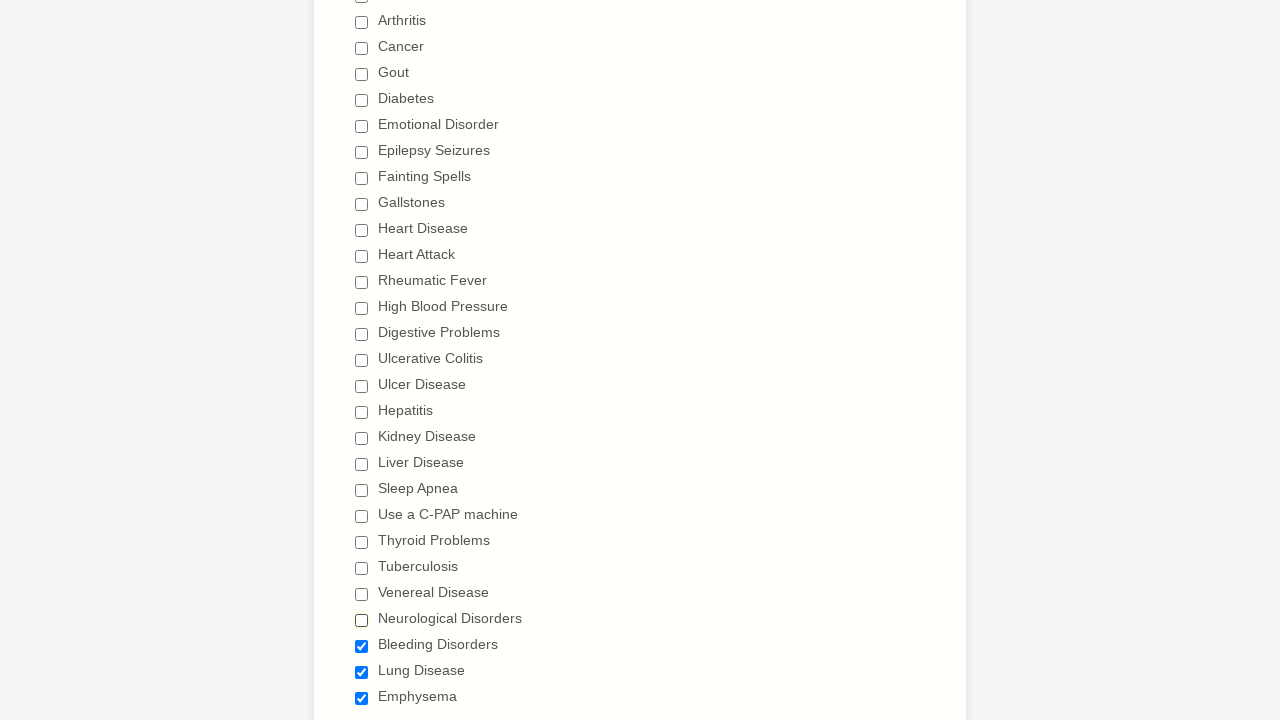

Deselected checkbox 27 of 29 at (362, 646) on input[type='checkbox'] >> nth=26
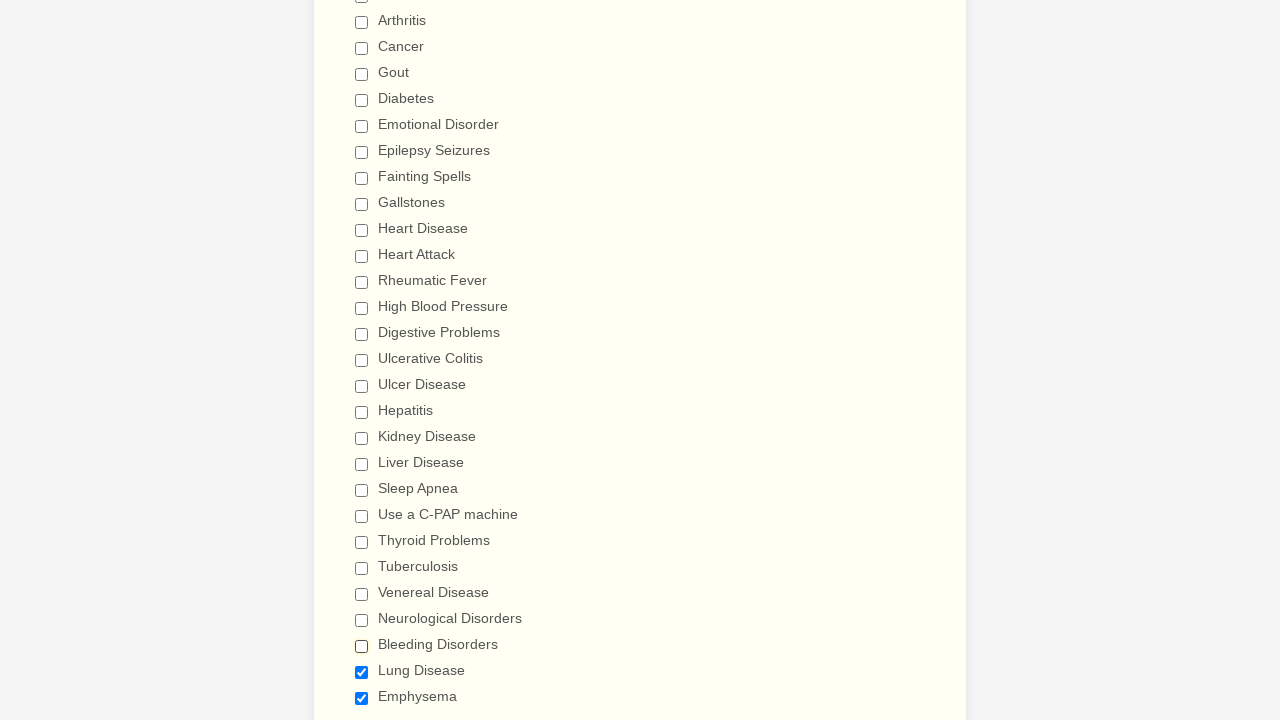

Deselected checkbox 28 of 29 at (362, 672) on input[type='checkbox'] >> nth=27
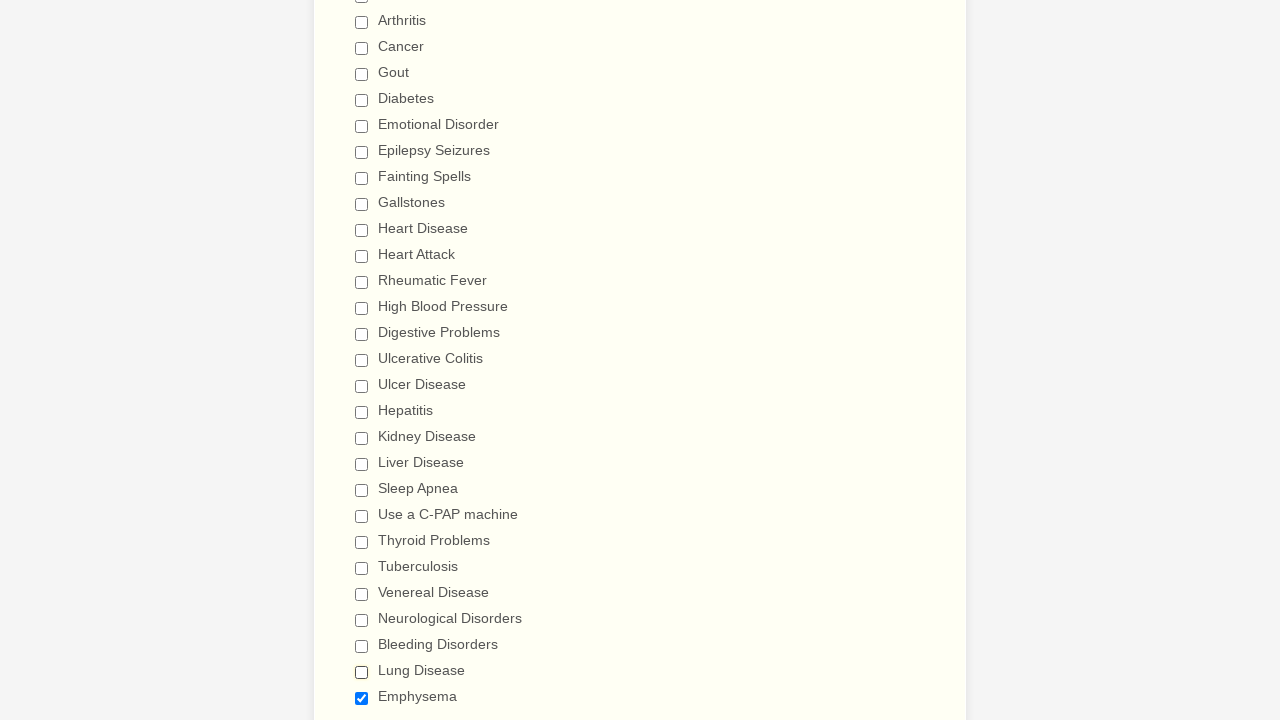

Deselected checkbox 29 of 29 at (362, 698) on input[type='checkbox'] >> nth=28
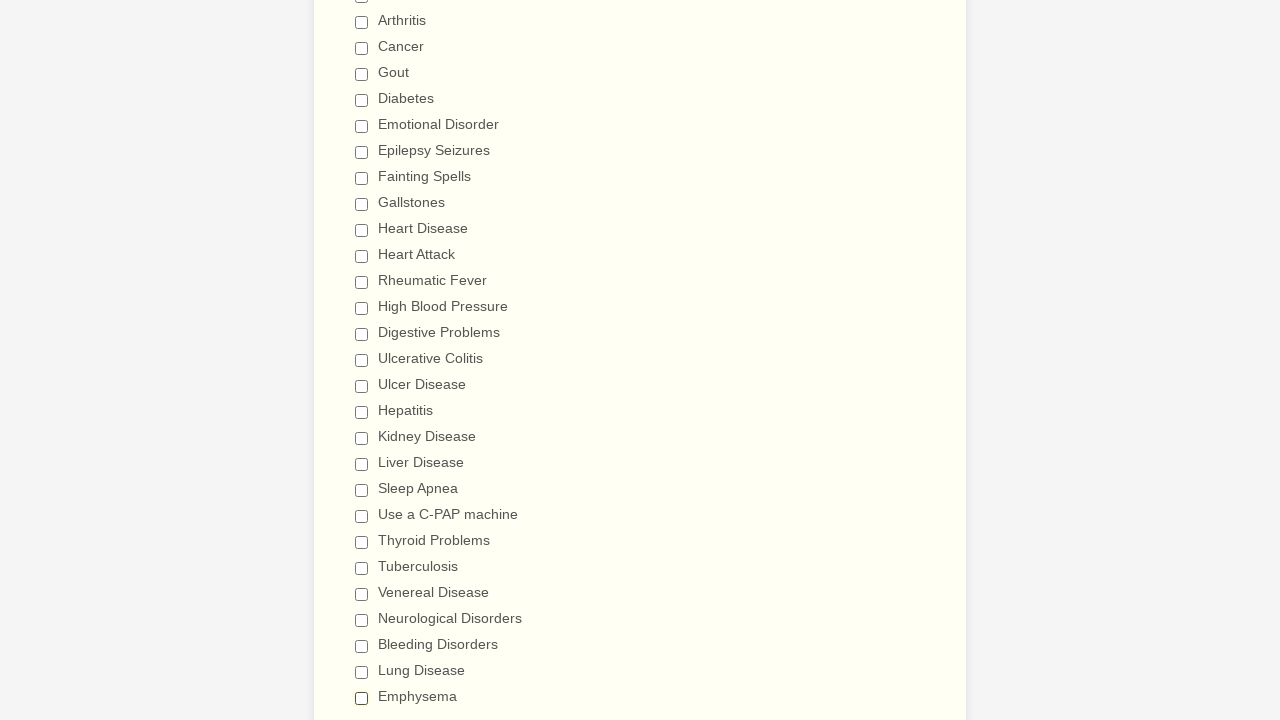

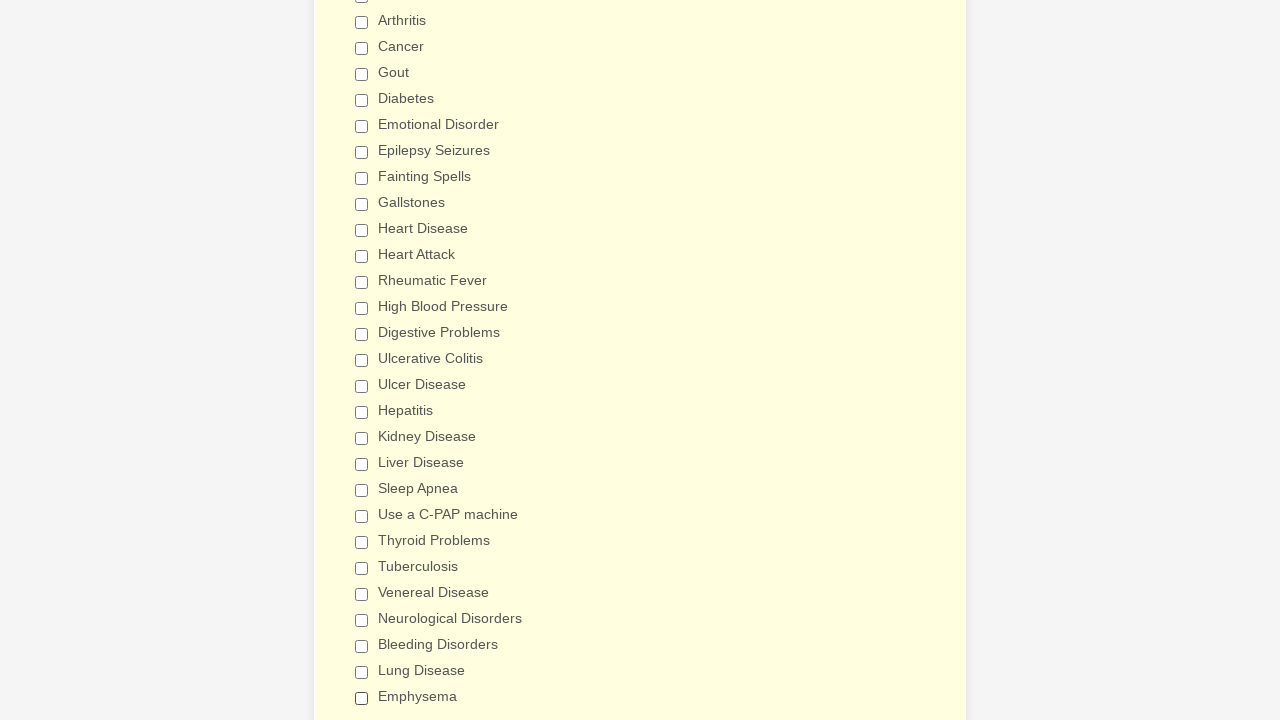